Tests keyboard navigation on a dropdown menu by hovering over a "Selenium Practice" link and pressing the down arrow key 8 times to navigate through menu options.

Starting URL: https://www.hyrtutorials.com/p/window-handles-practice.html#

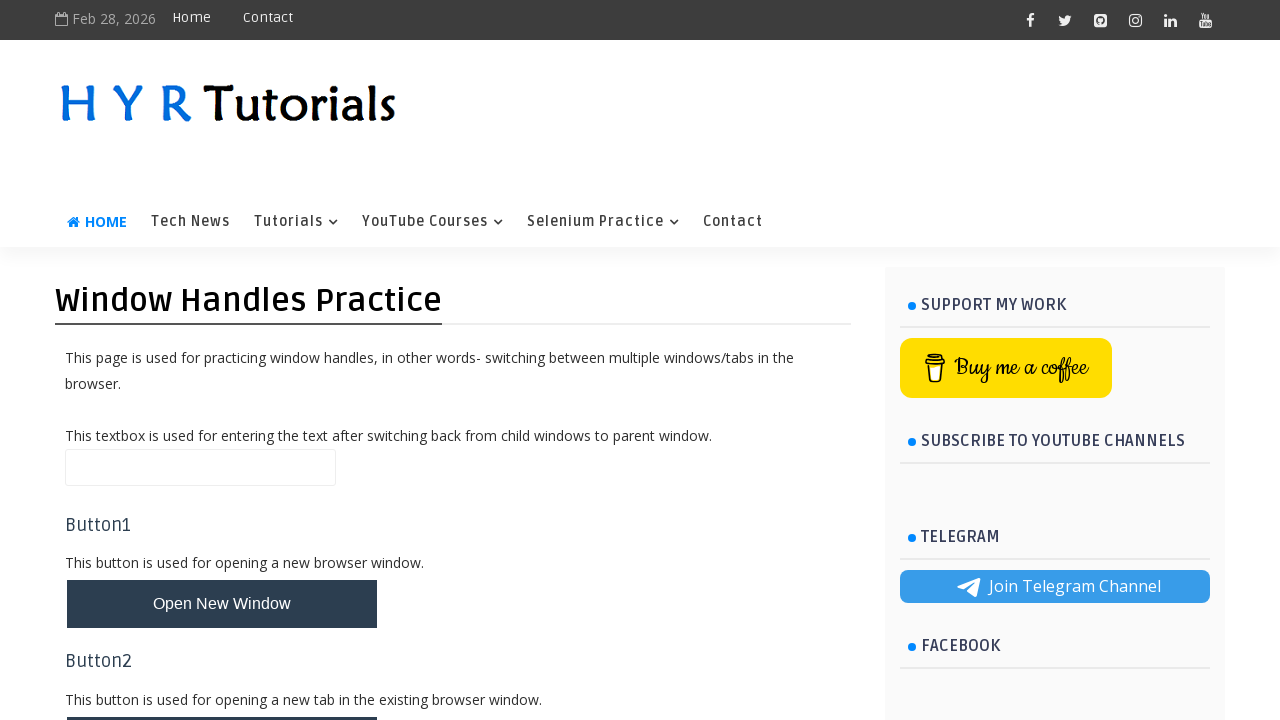

Set viewport size to 1920x1080
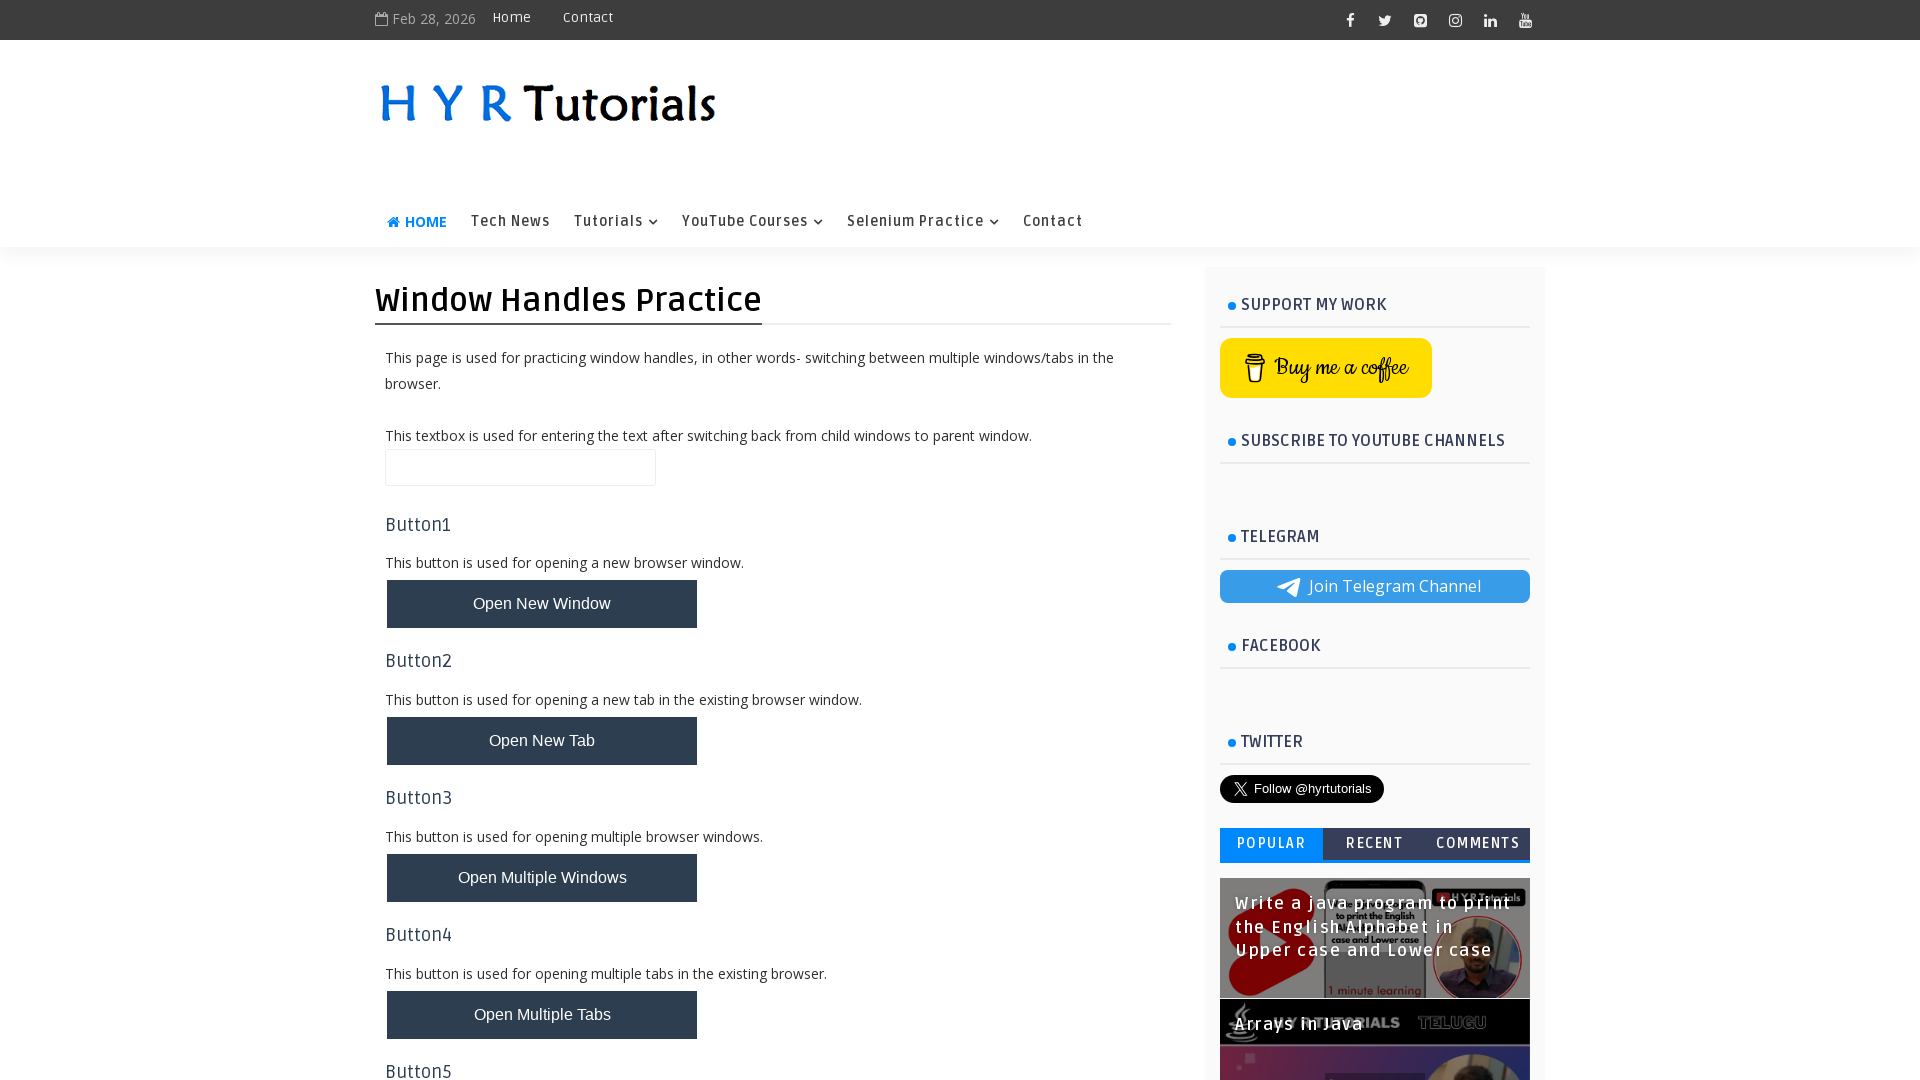

Hovered over 'Selenium Practice' link to open dropdown menu at (923, 222) on xpath=//a[text()='Selenium Practice']
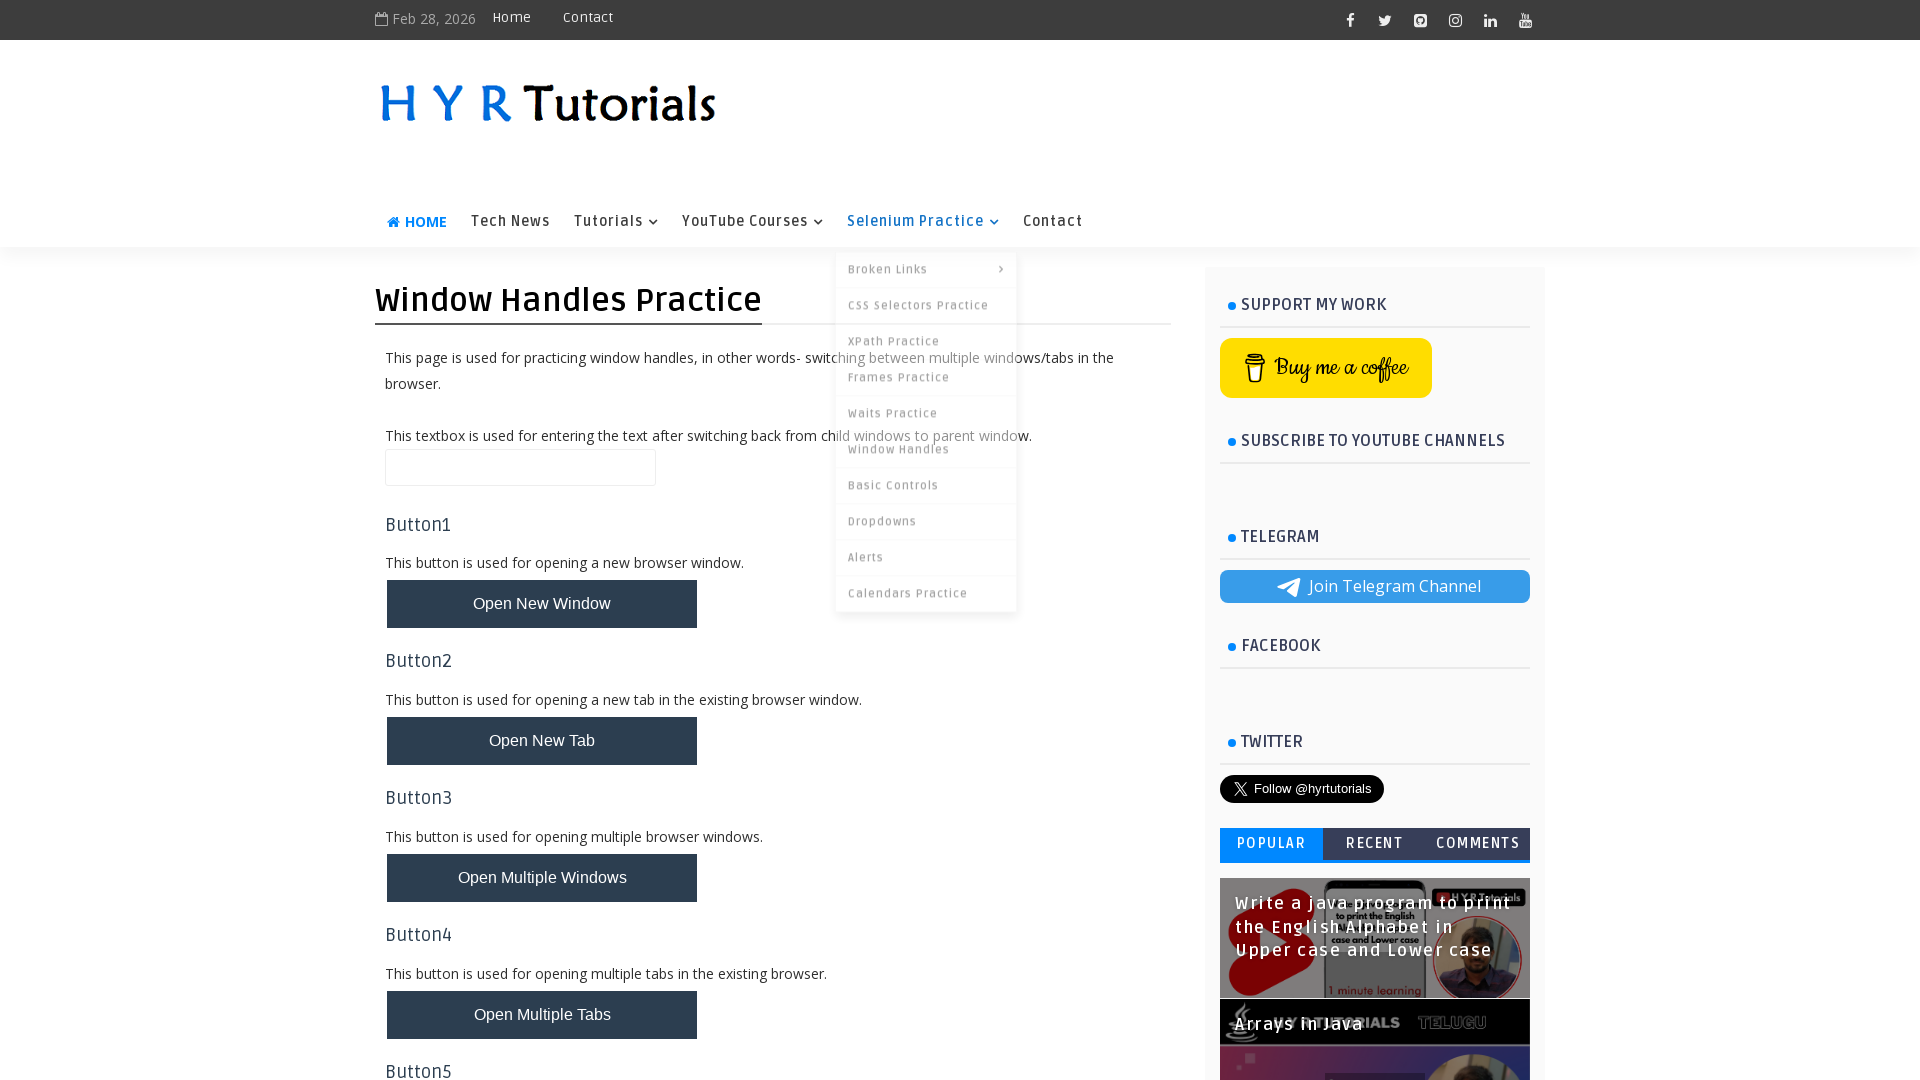

Waited 1000ms for dropdown menu to appear
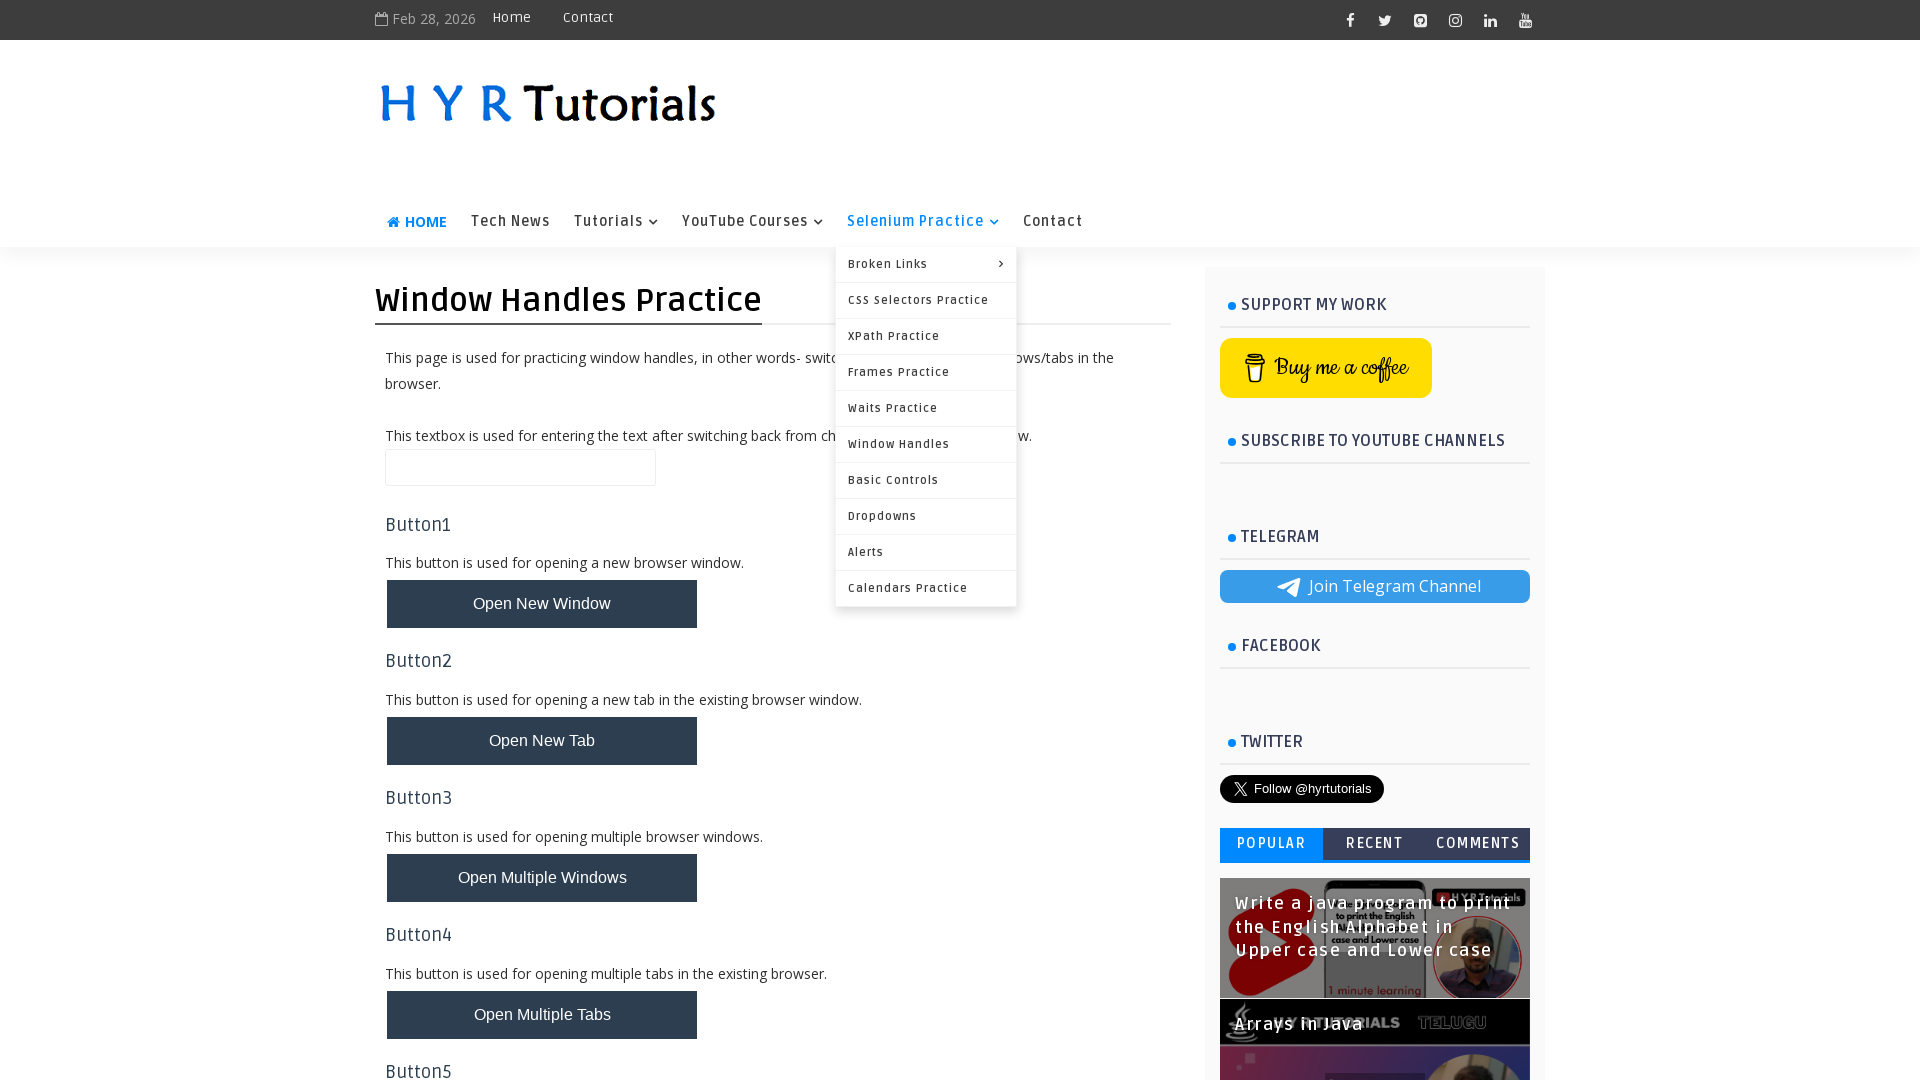

Pressed ArrowDown key (navigation 1/8)
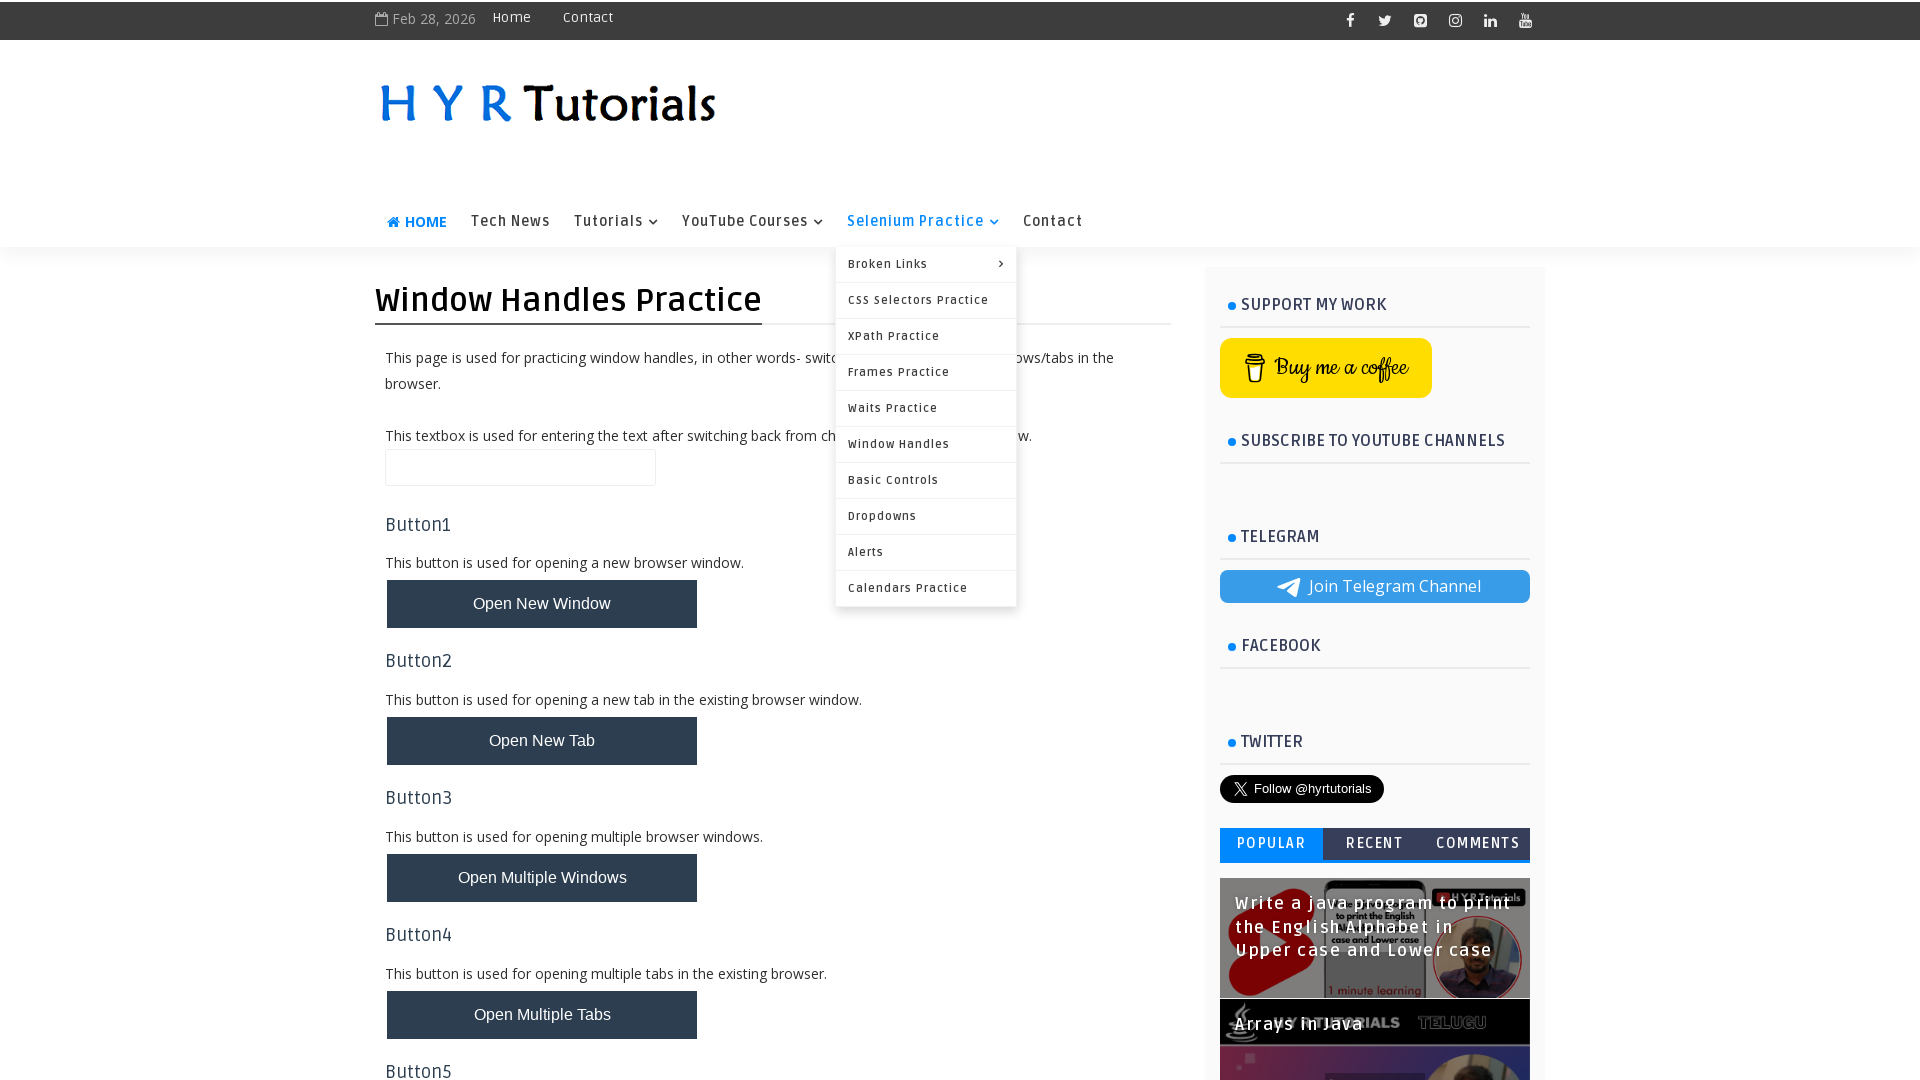

Waited 500ms after ArrowDown press 1
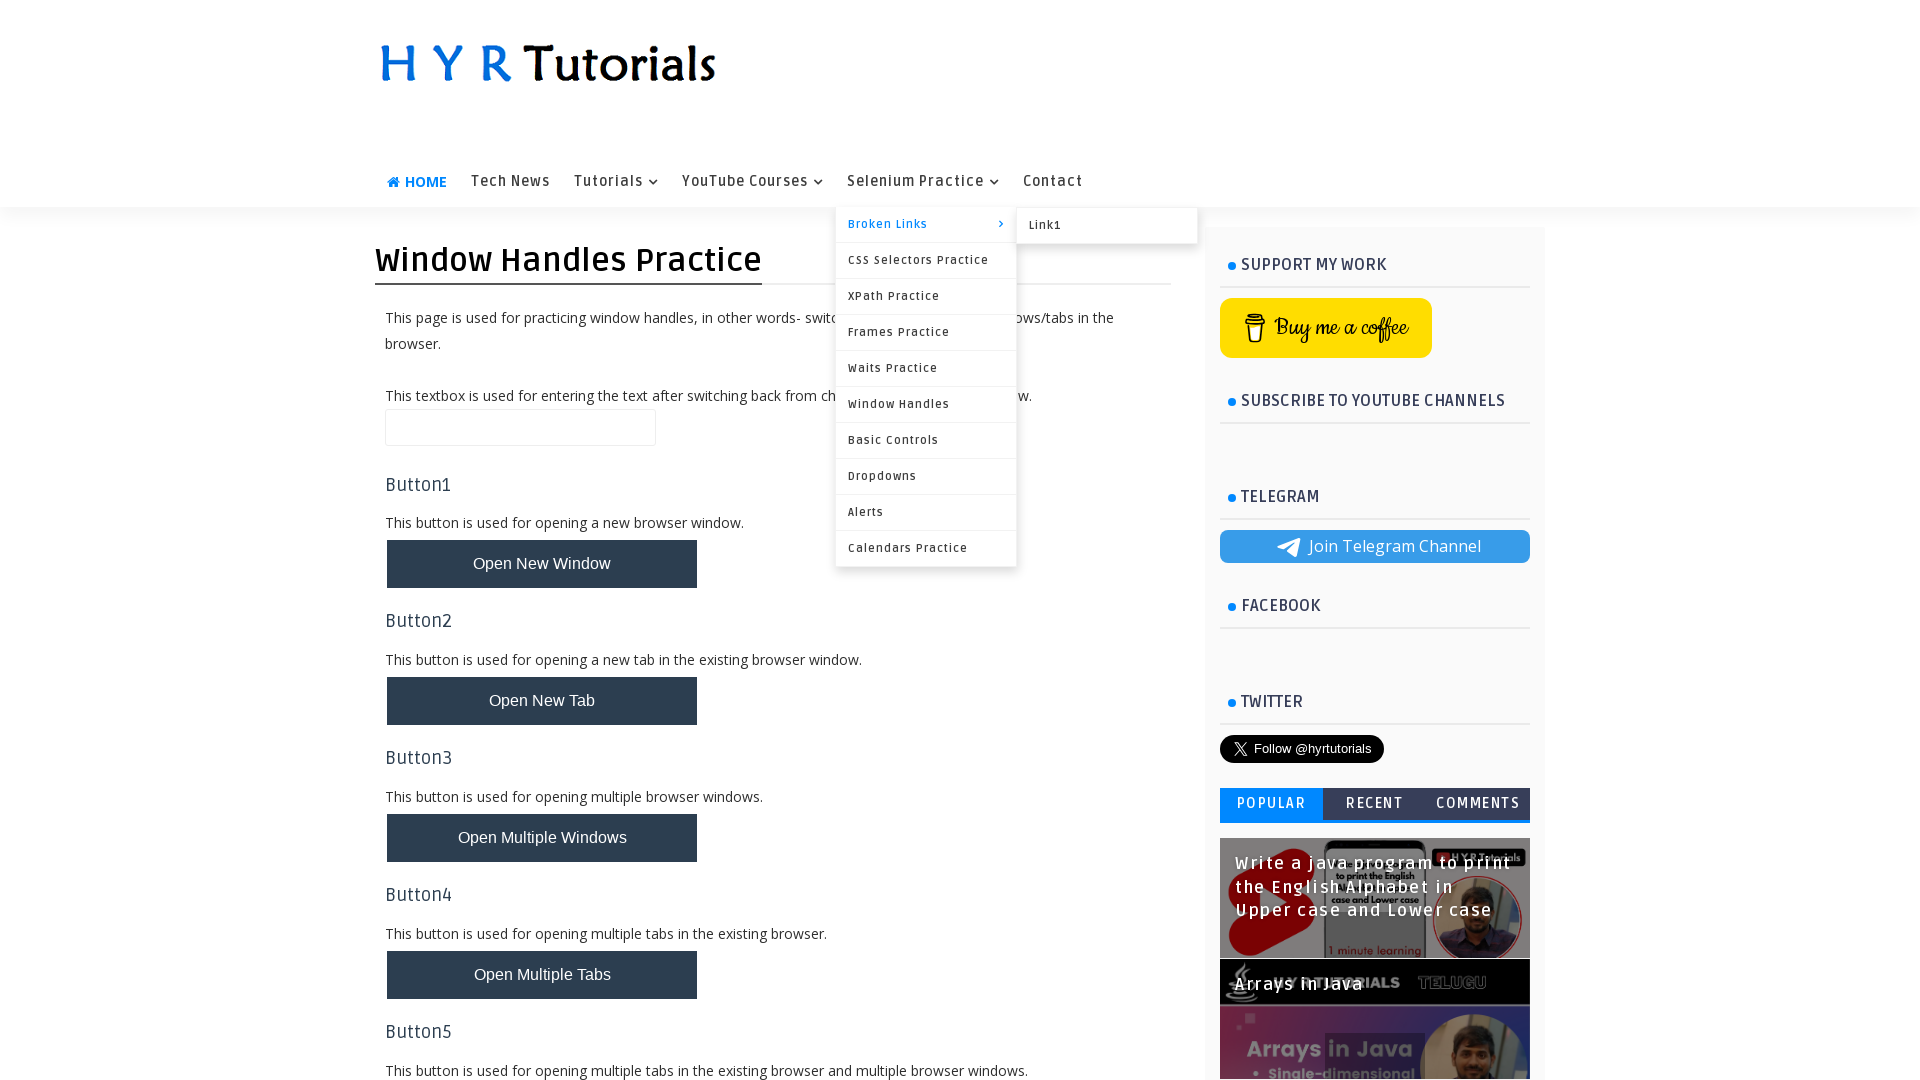

Pressed ArrowDown key (navigation 2/8)
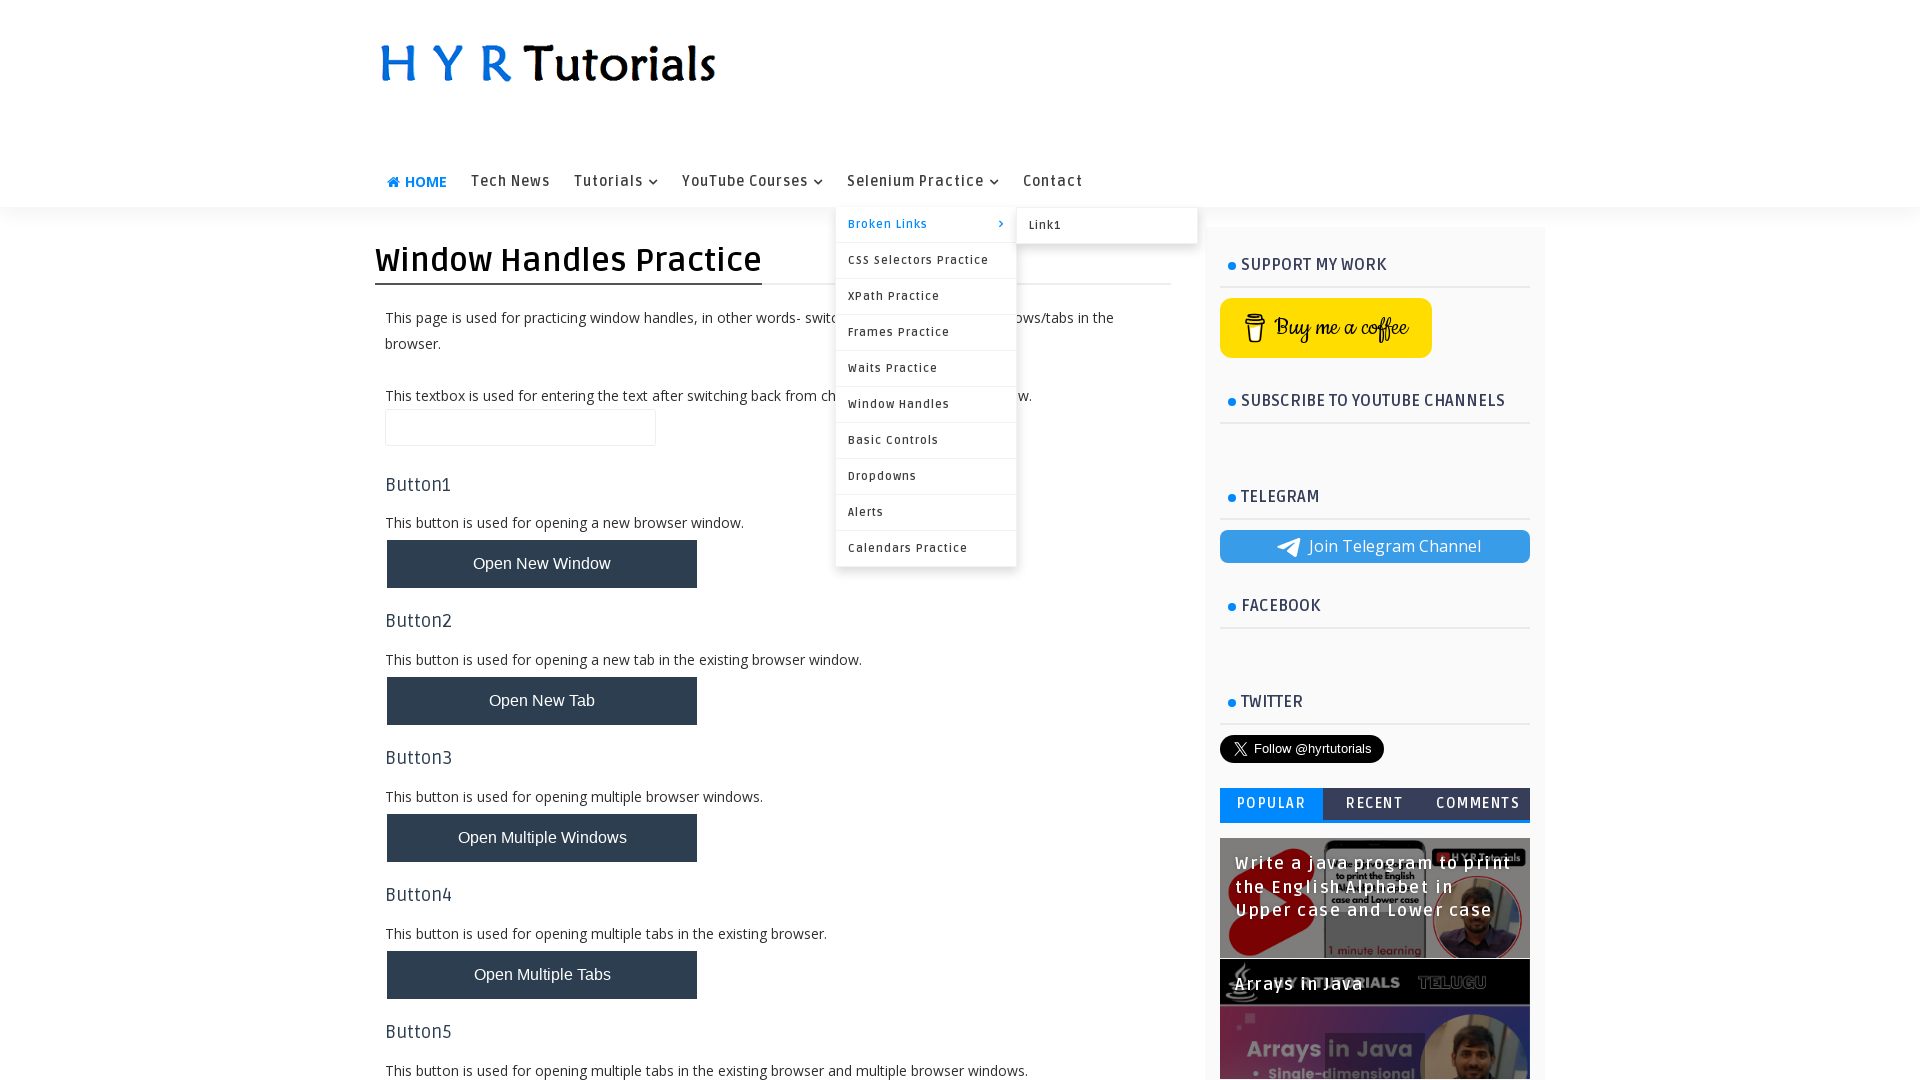

Waited 500ms after ArrowDown press 2
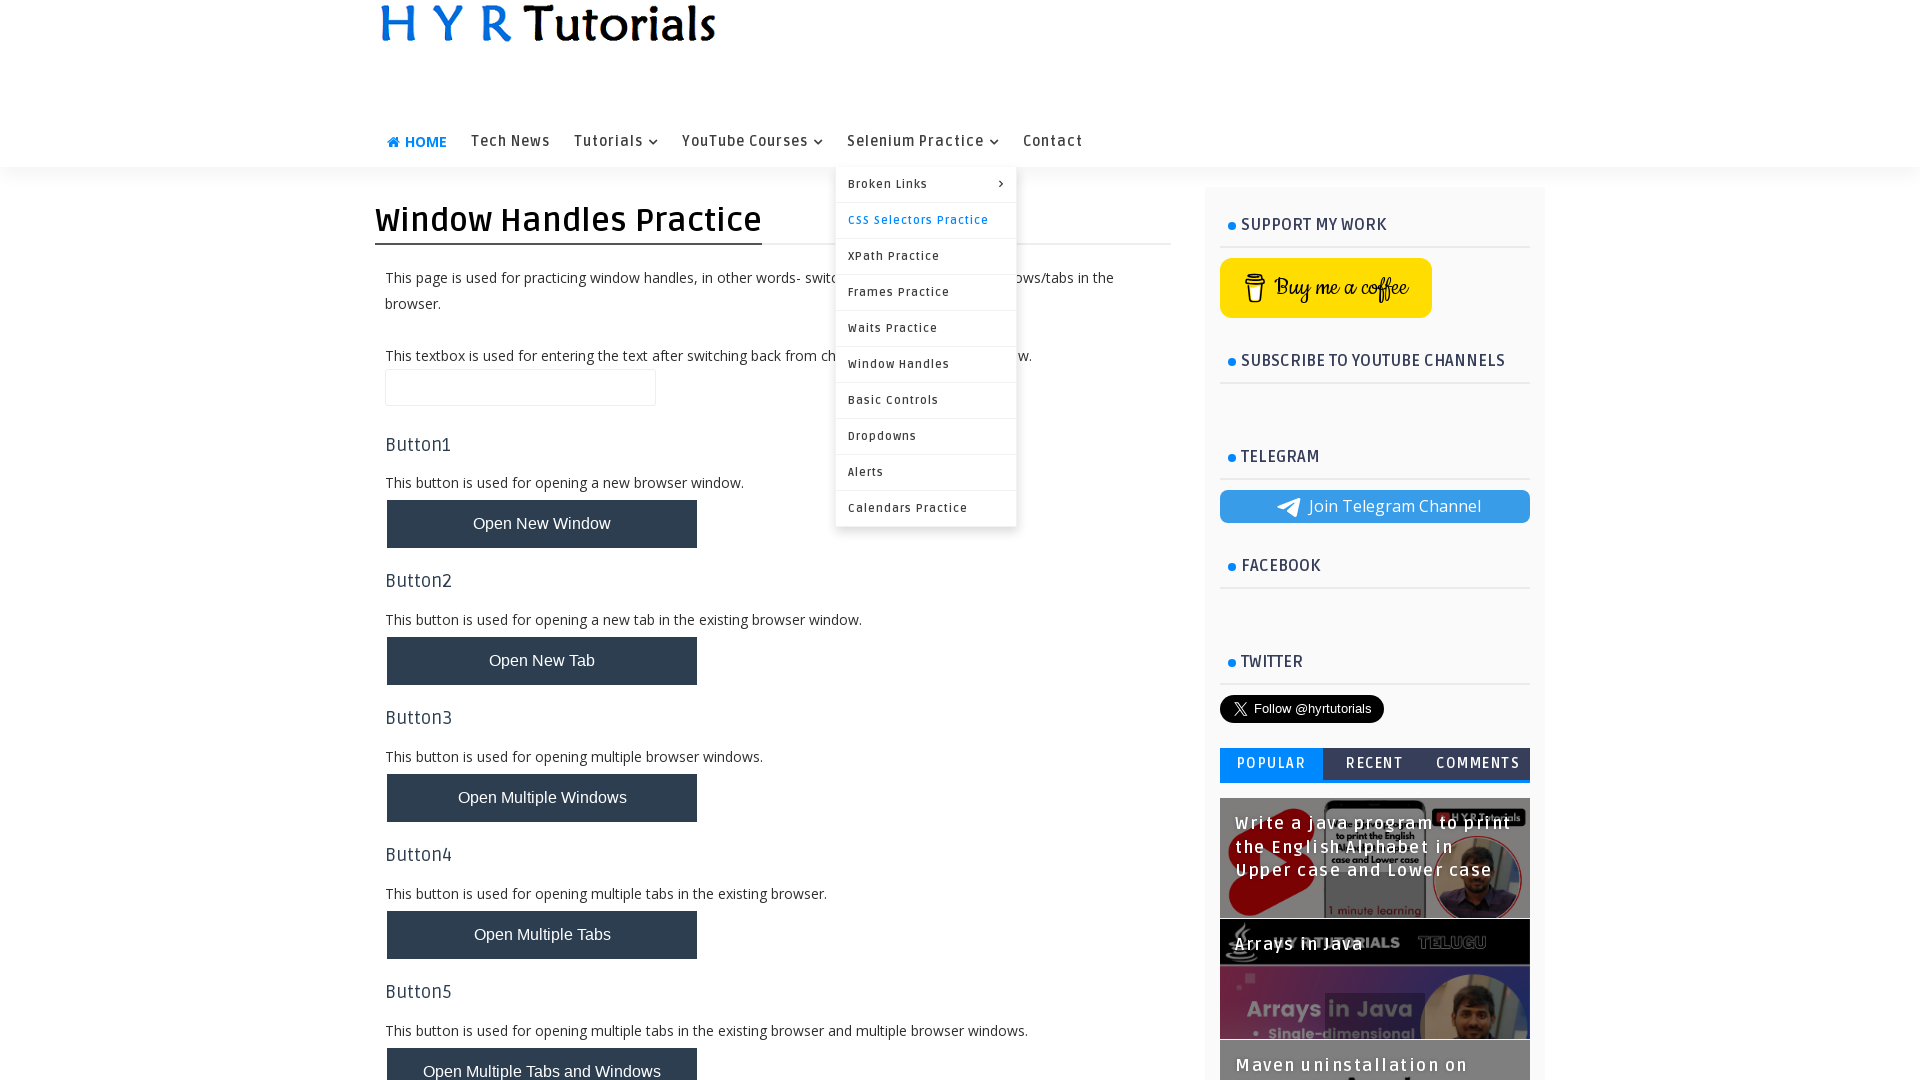

Pressed ArrowDown key (navigation 3/8)
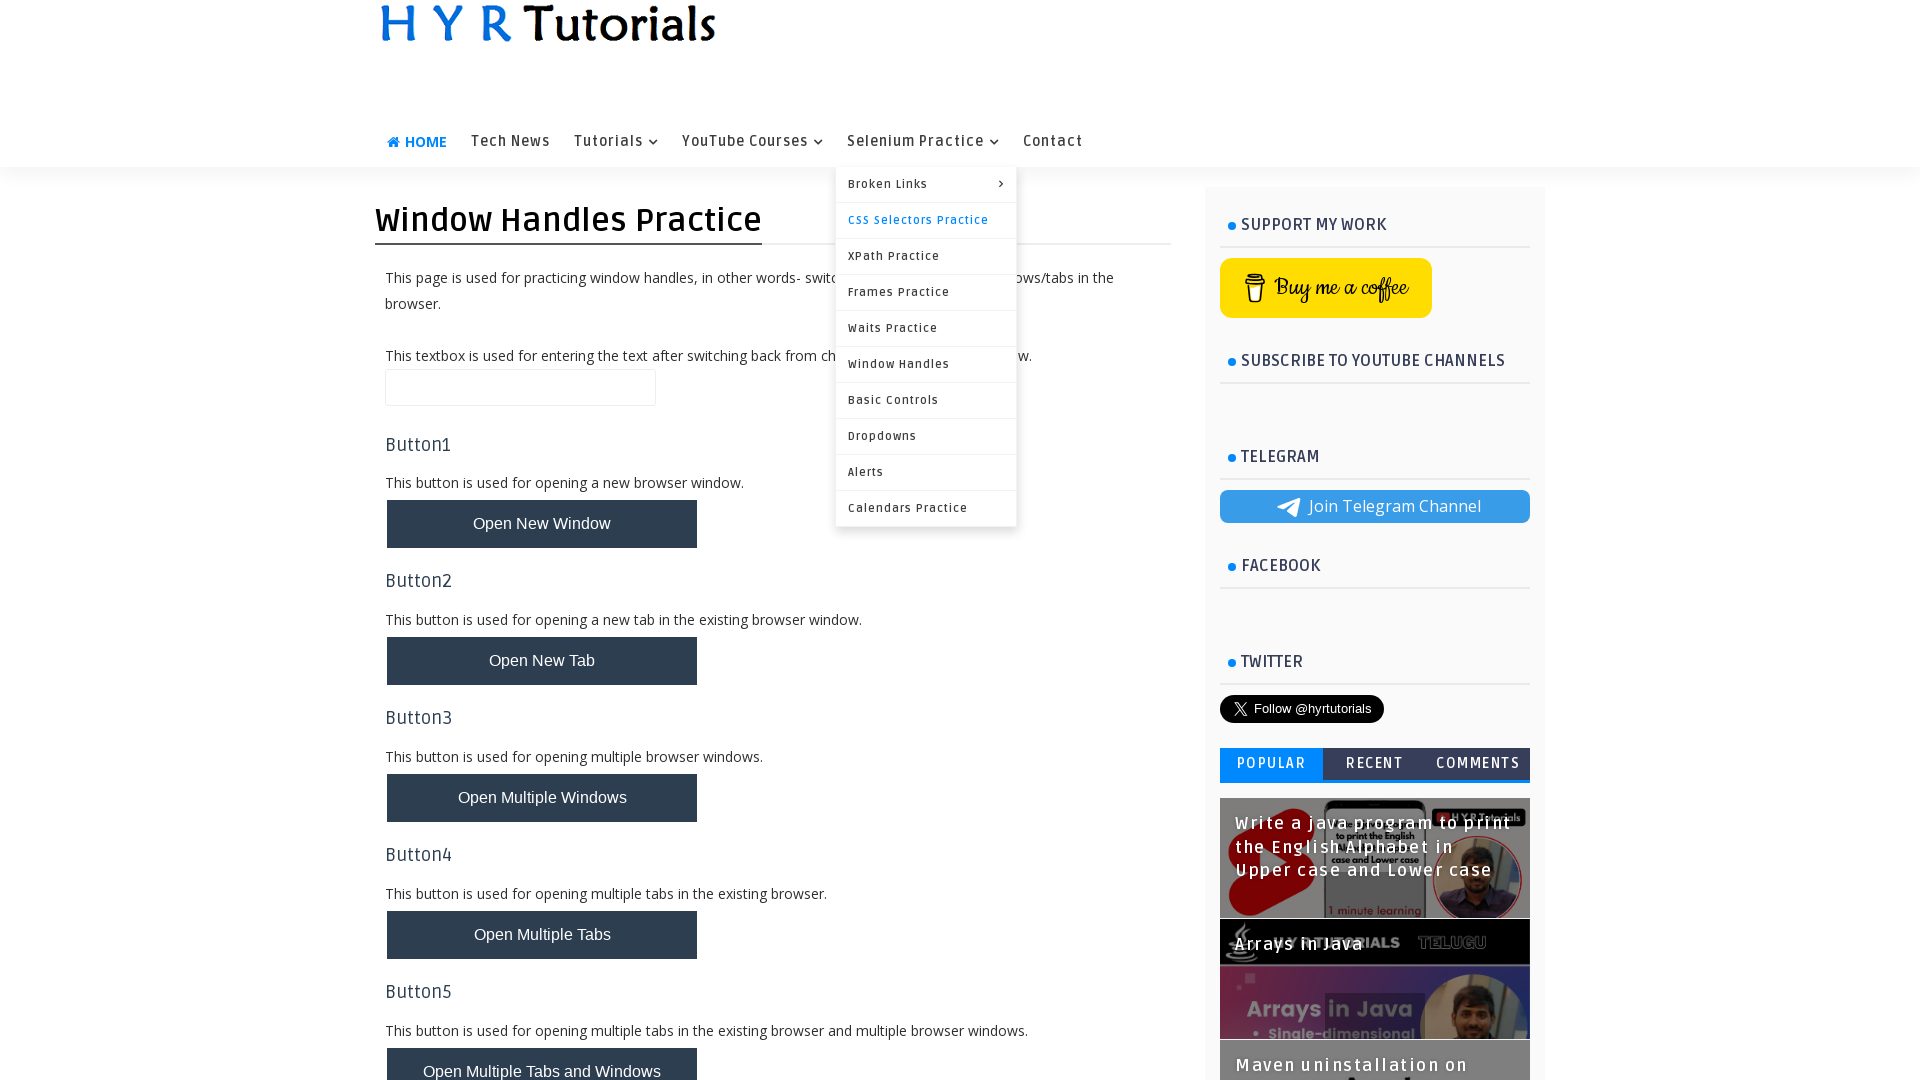

Waited 500ms after ArrowDown press 3
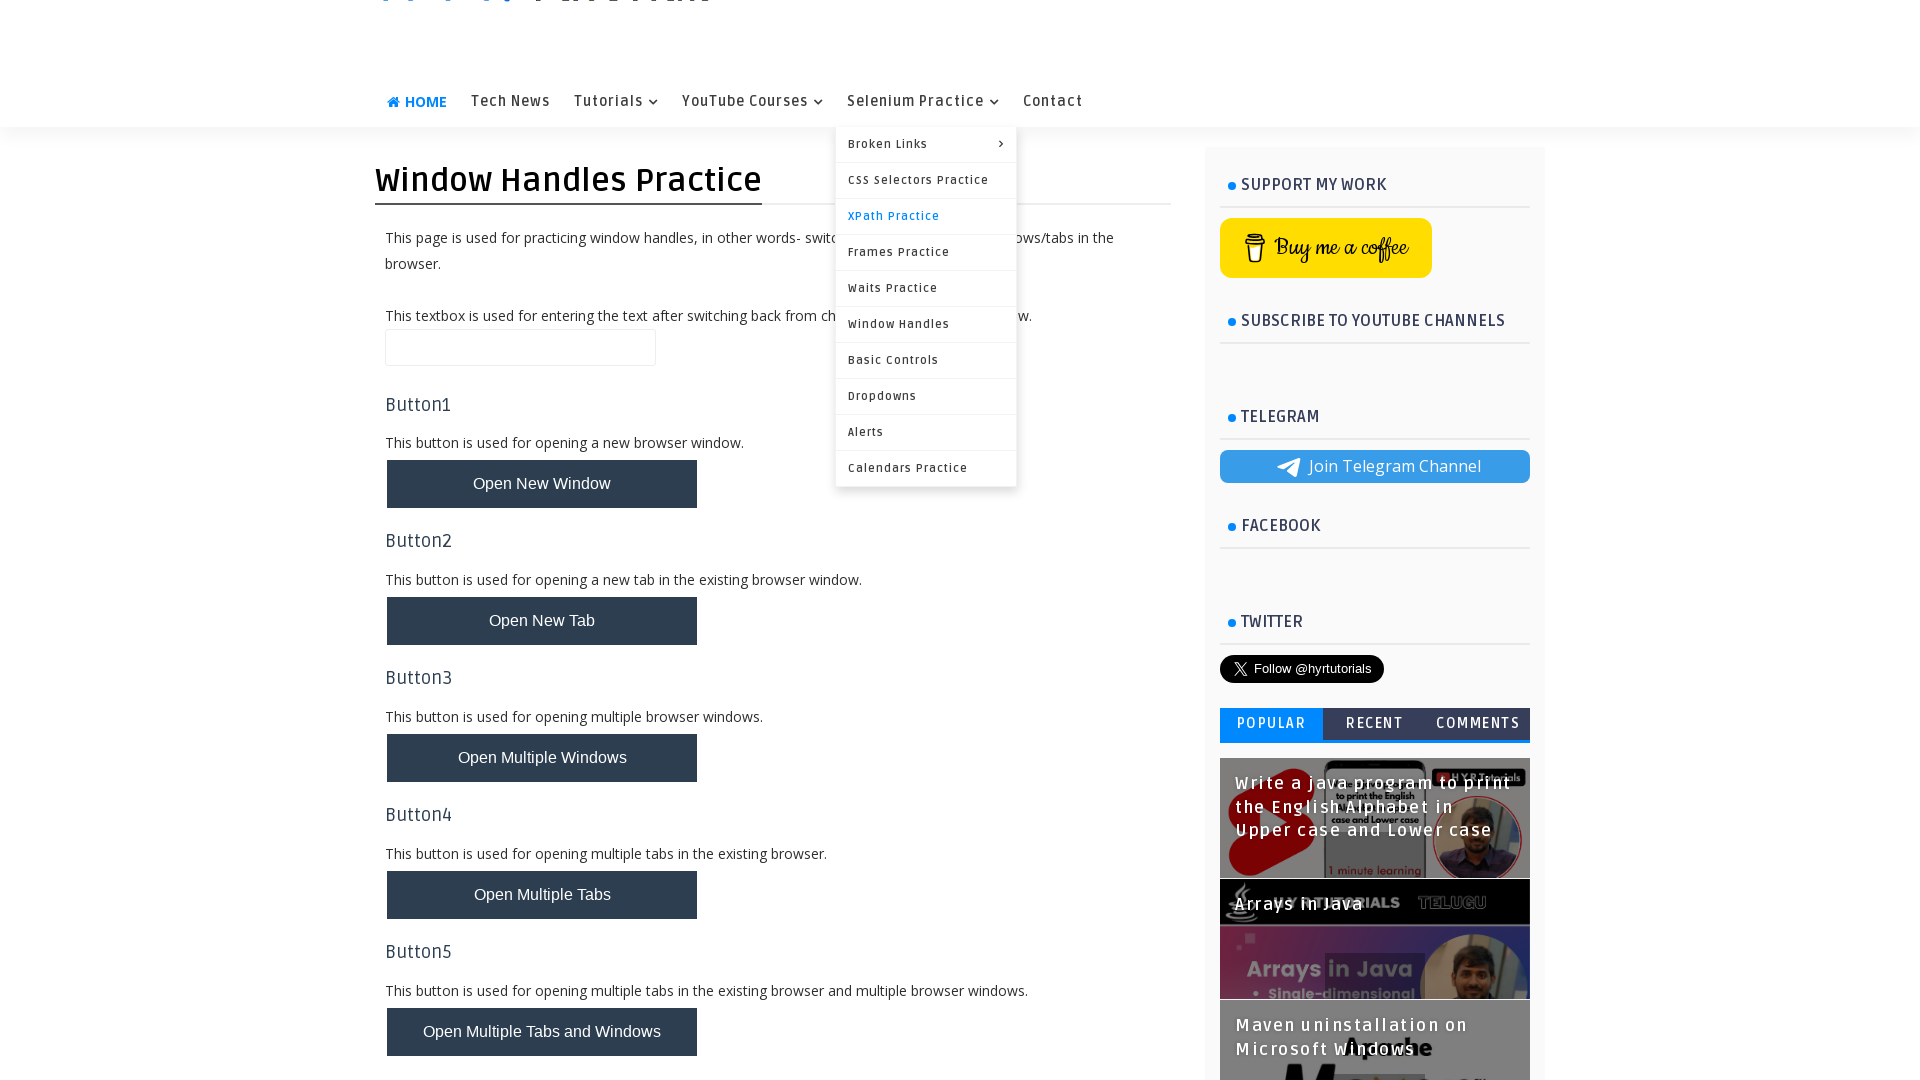

Pressed ArrowDown key (navigation 4/8)
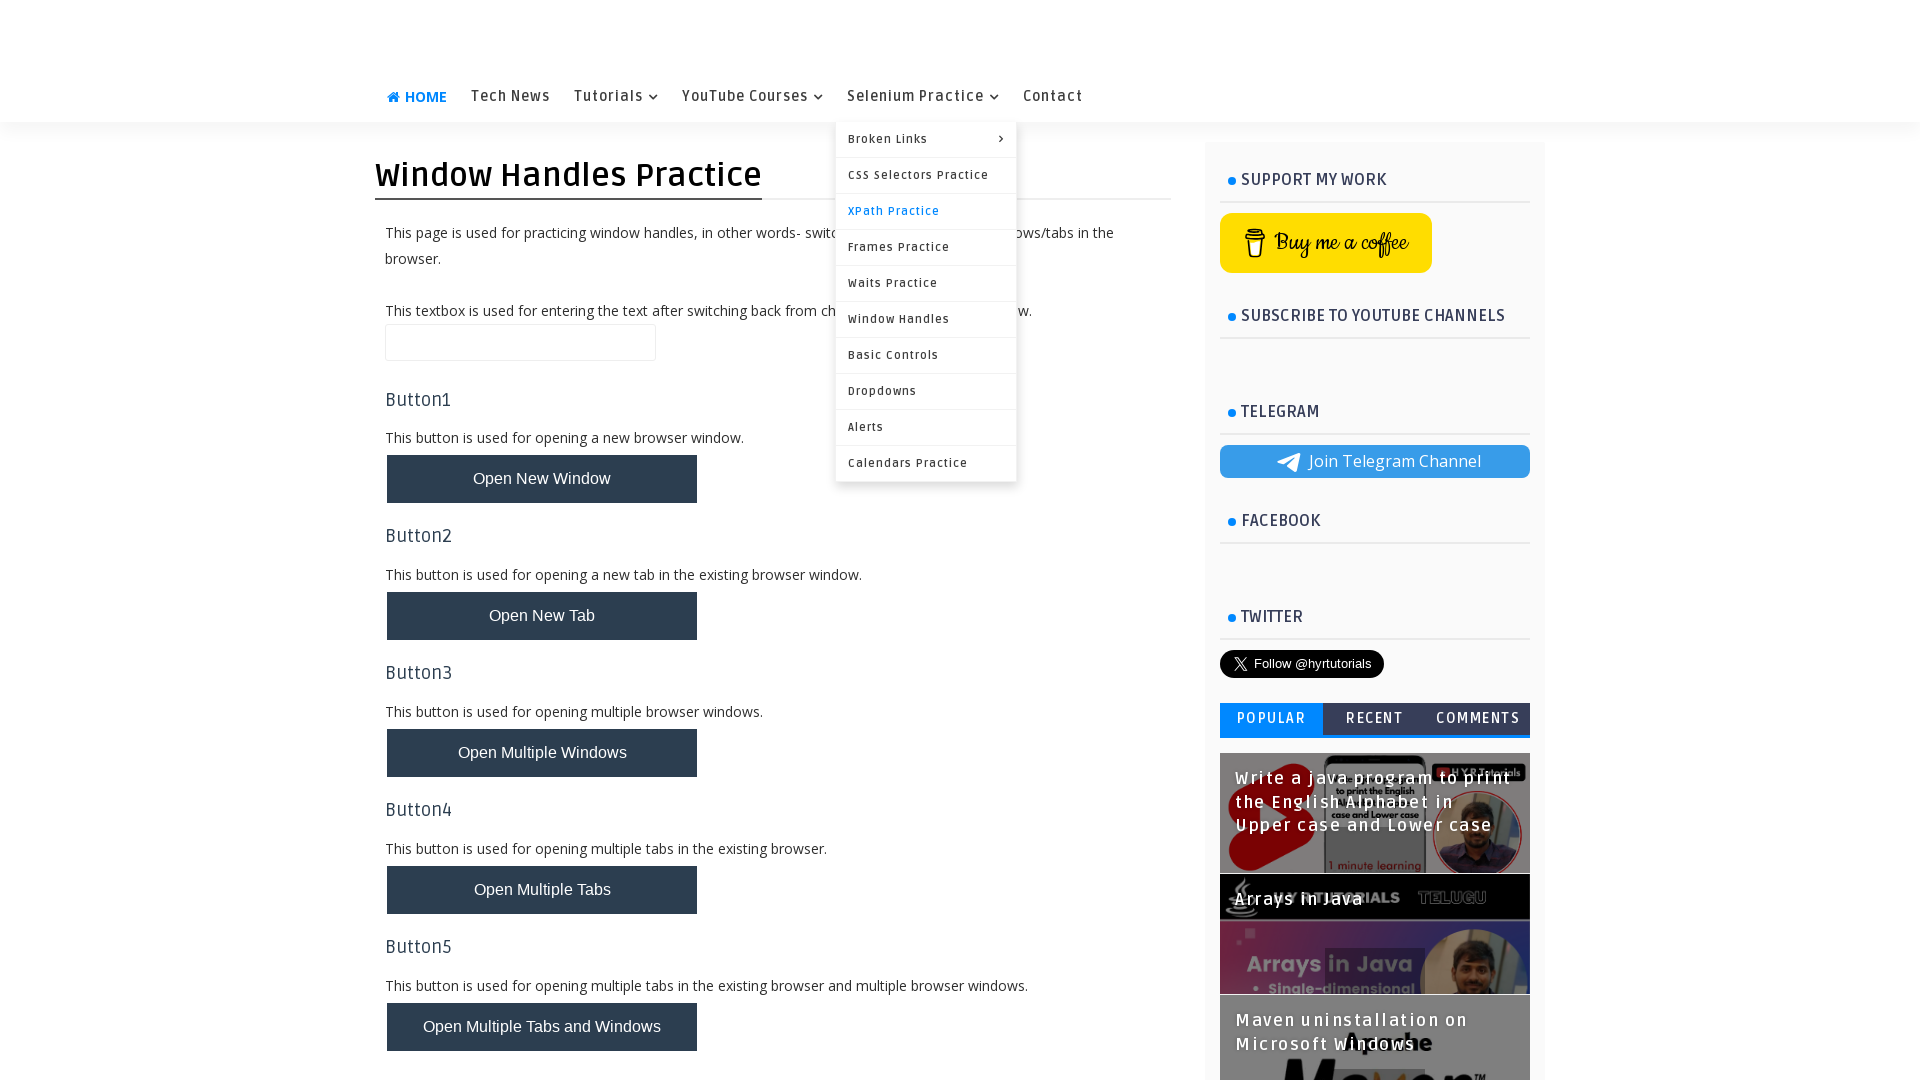

Waited 500ms after ArrowDown press 4
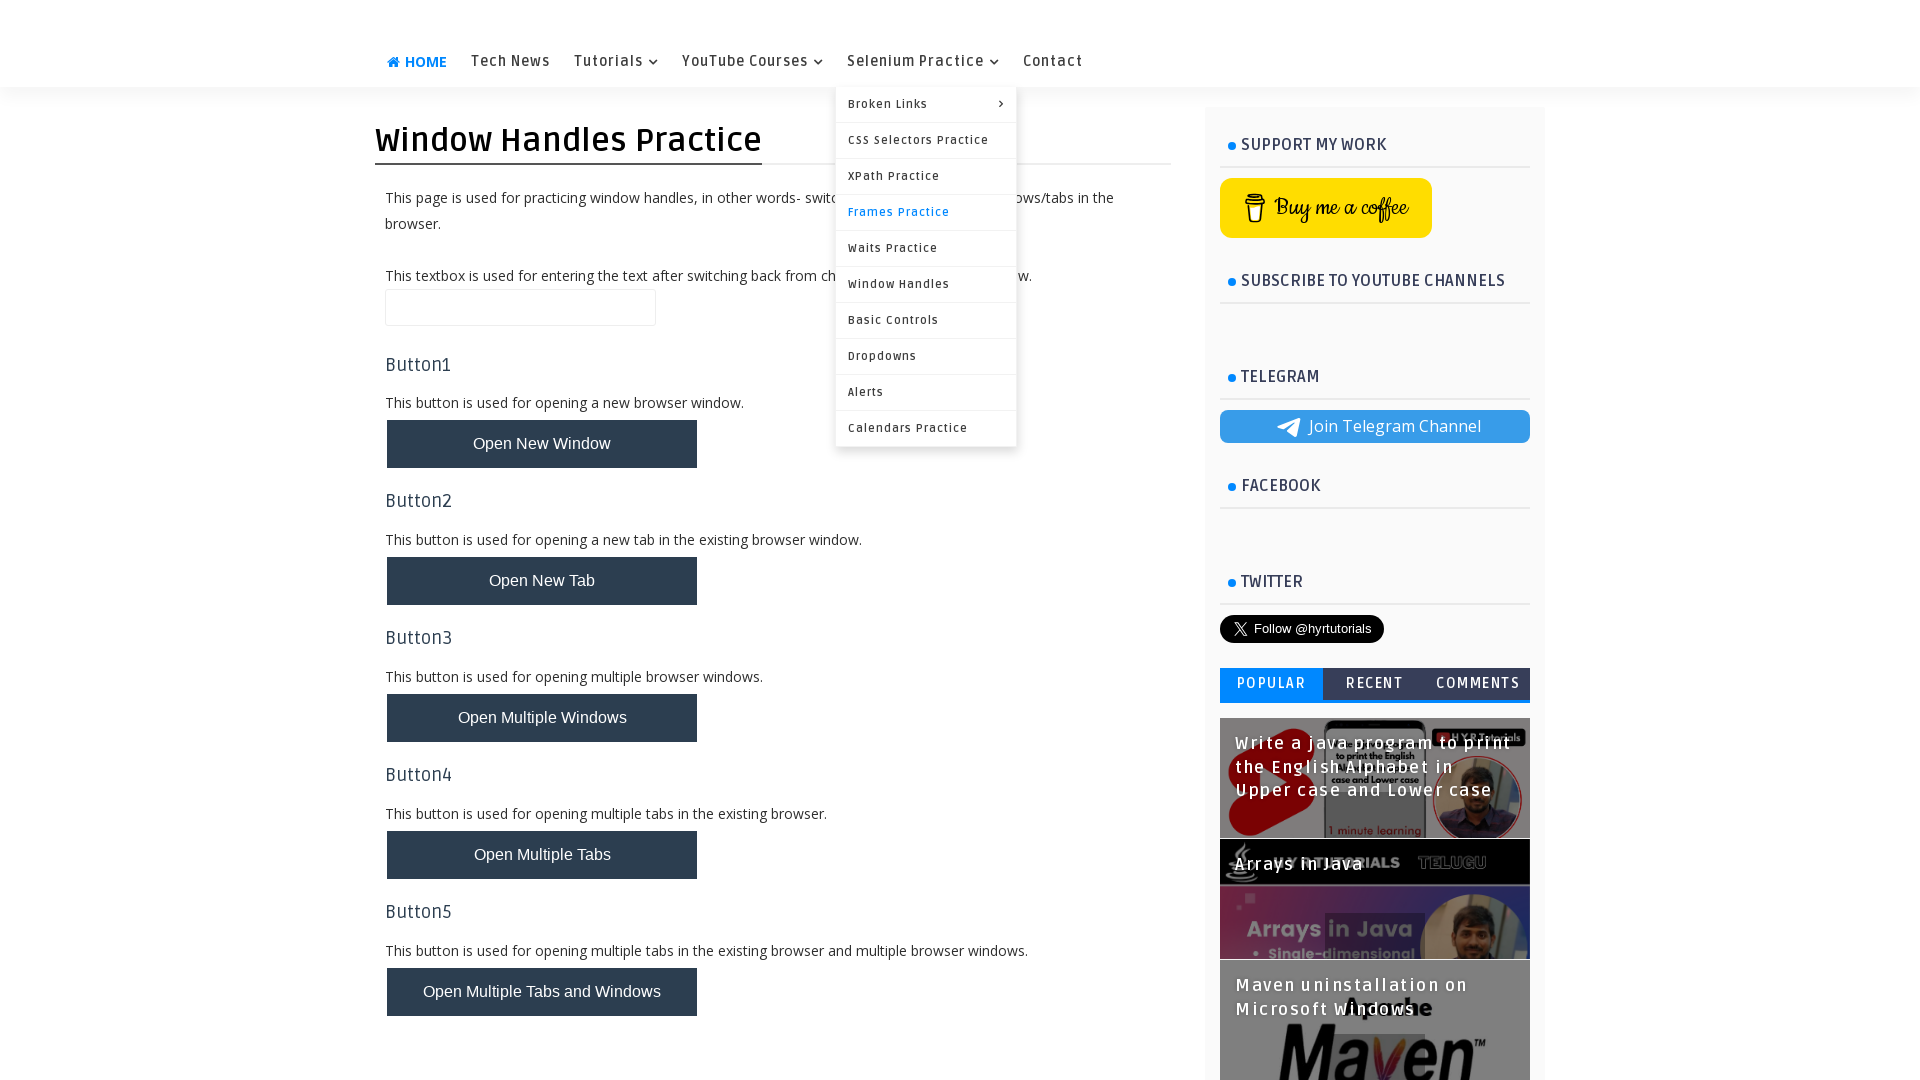

Pressed ArrowDown key (navigation 5/8)
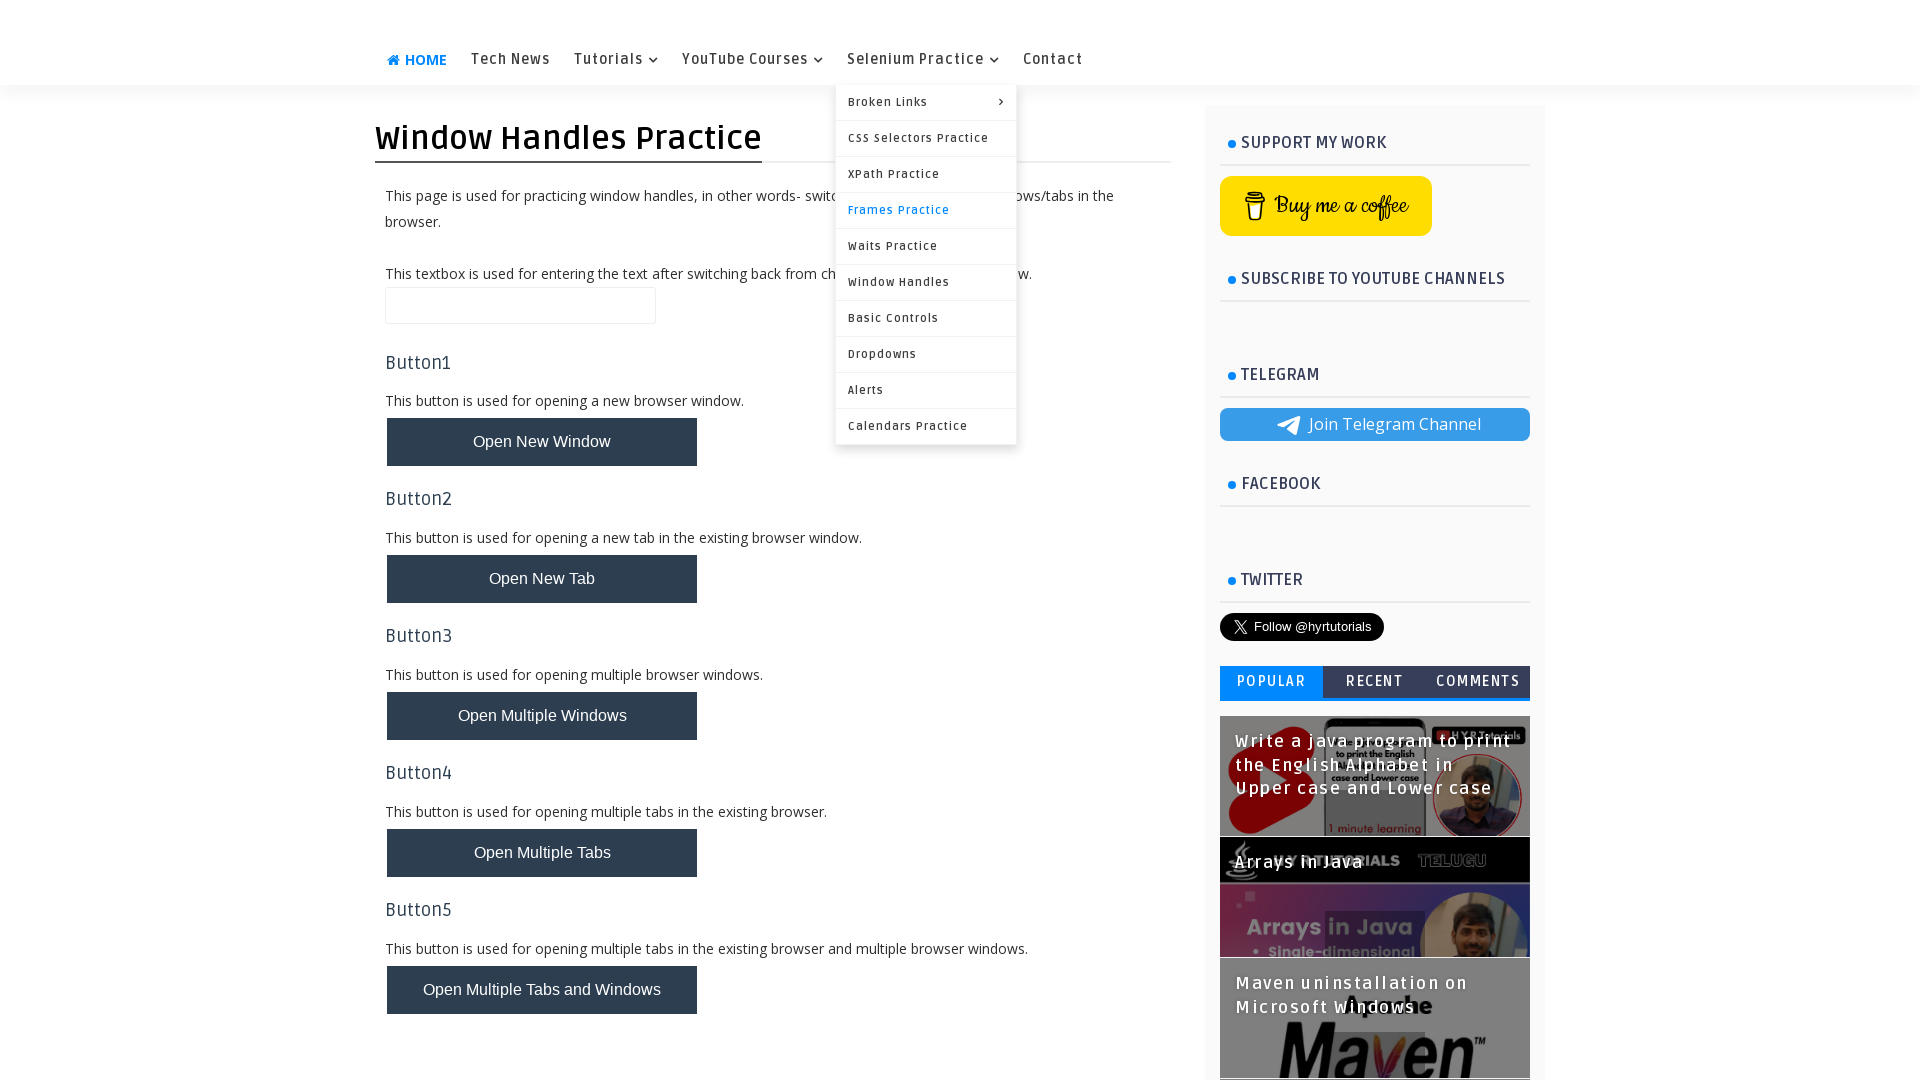

Waited 500ms after ArrowDown press 5
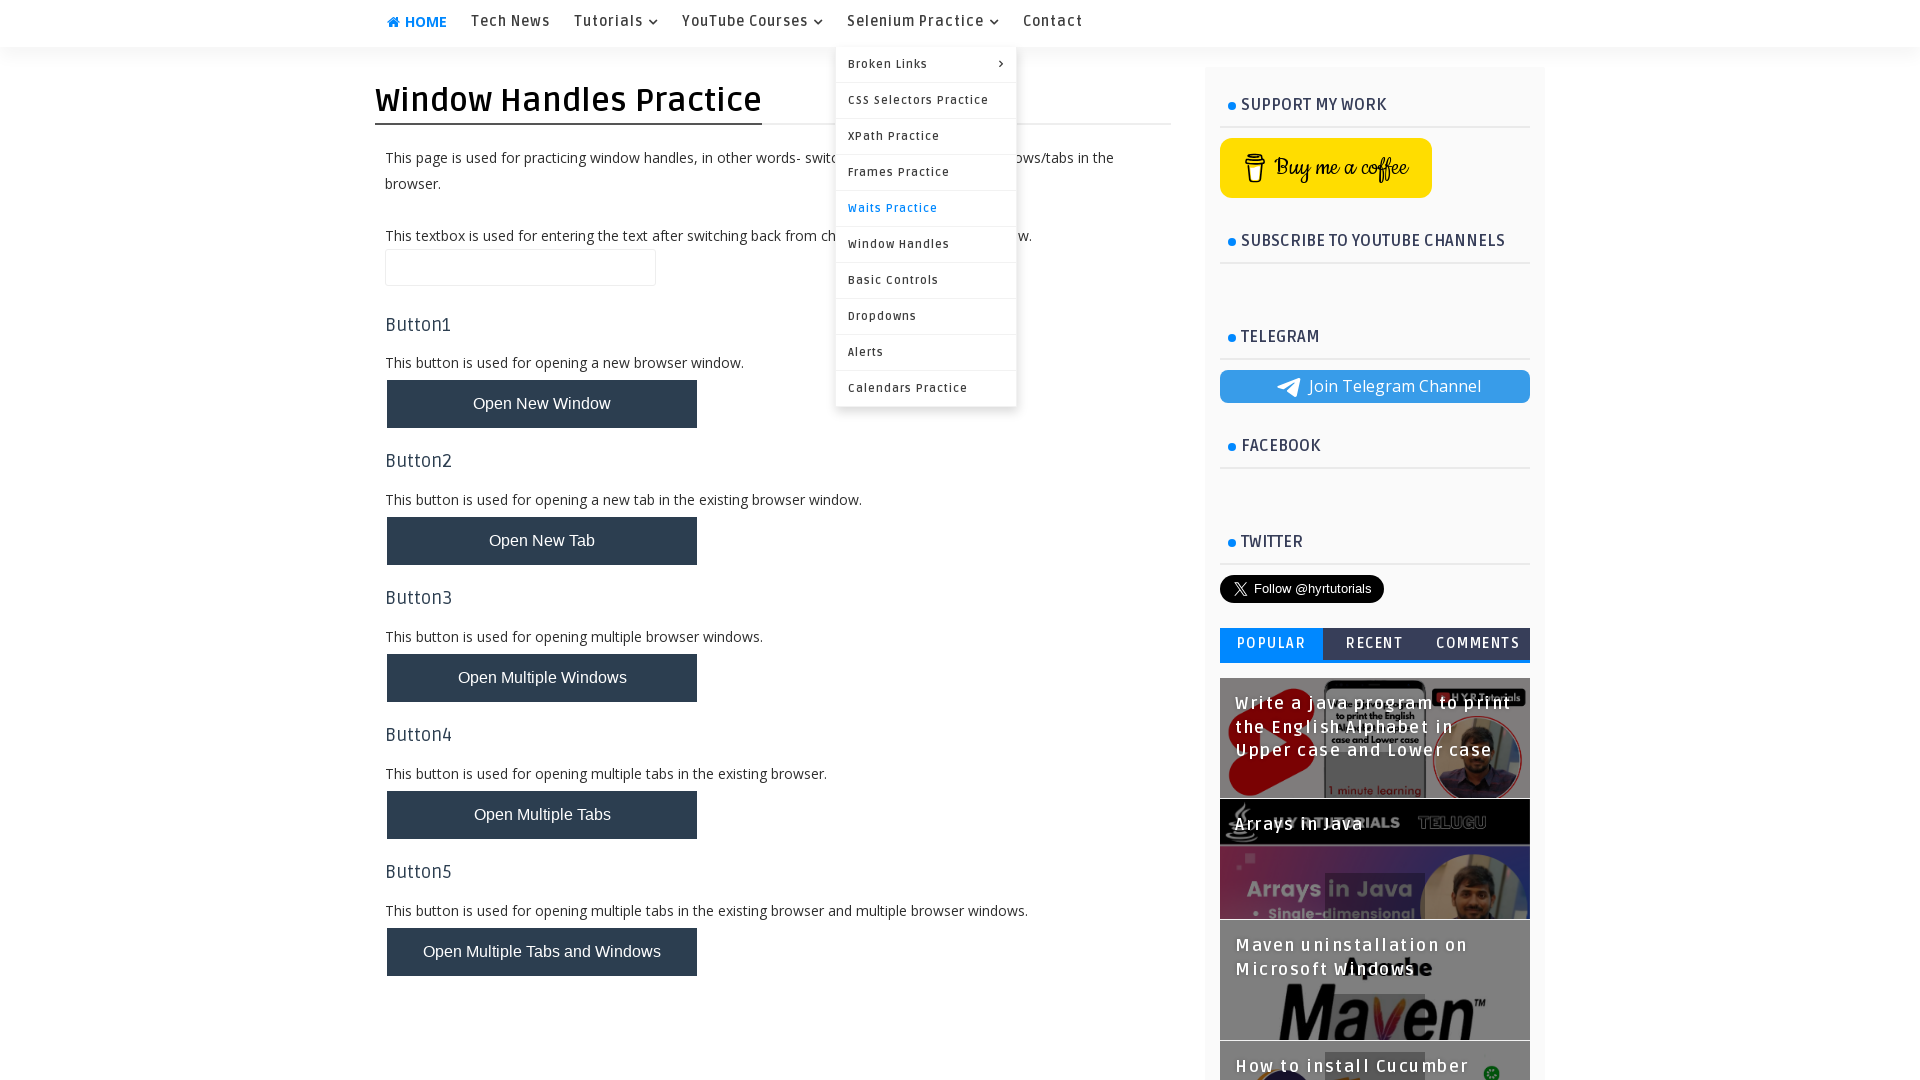

Pressed ArrowDown key (navigation 6/8)
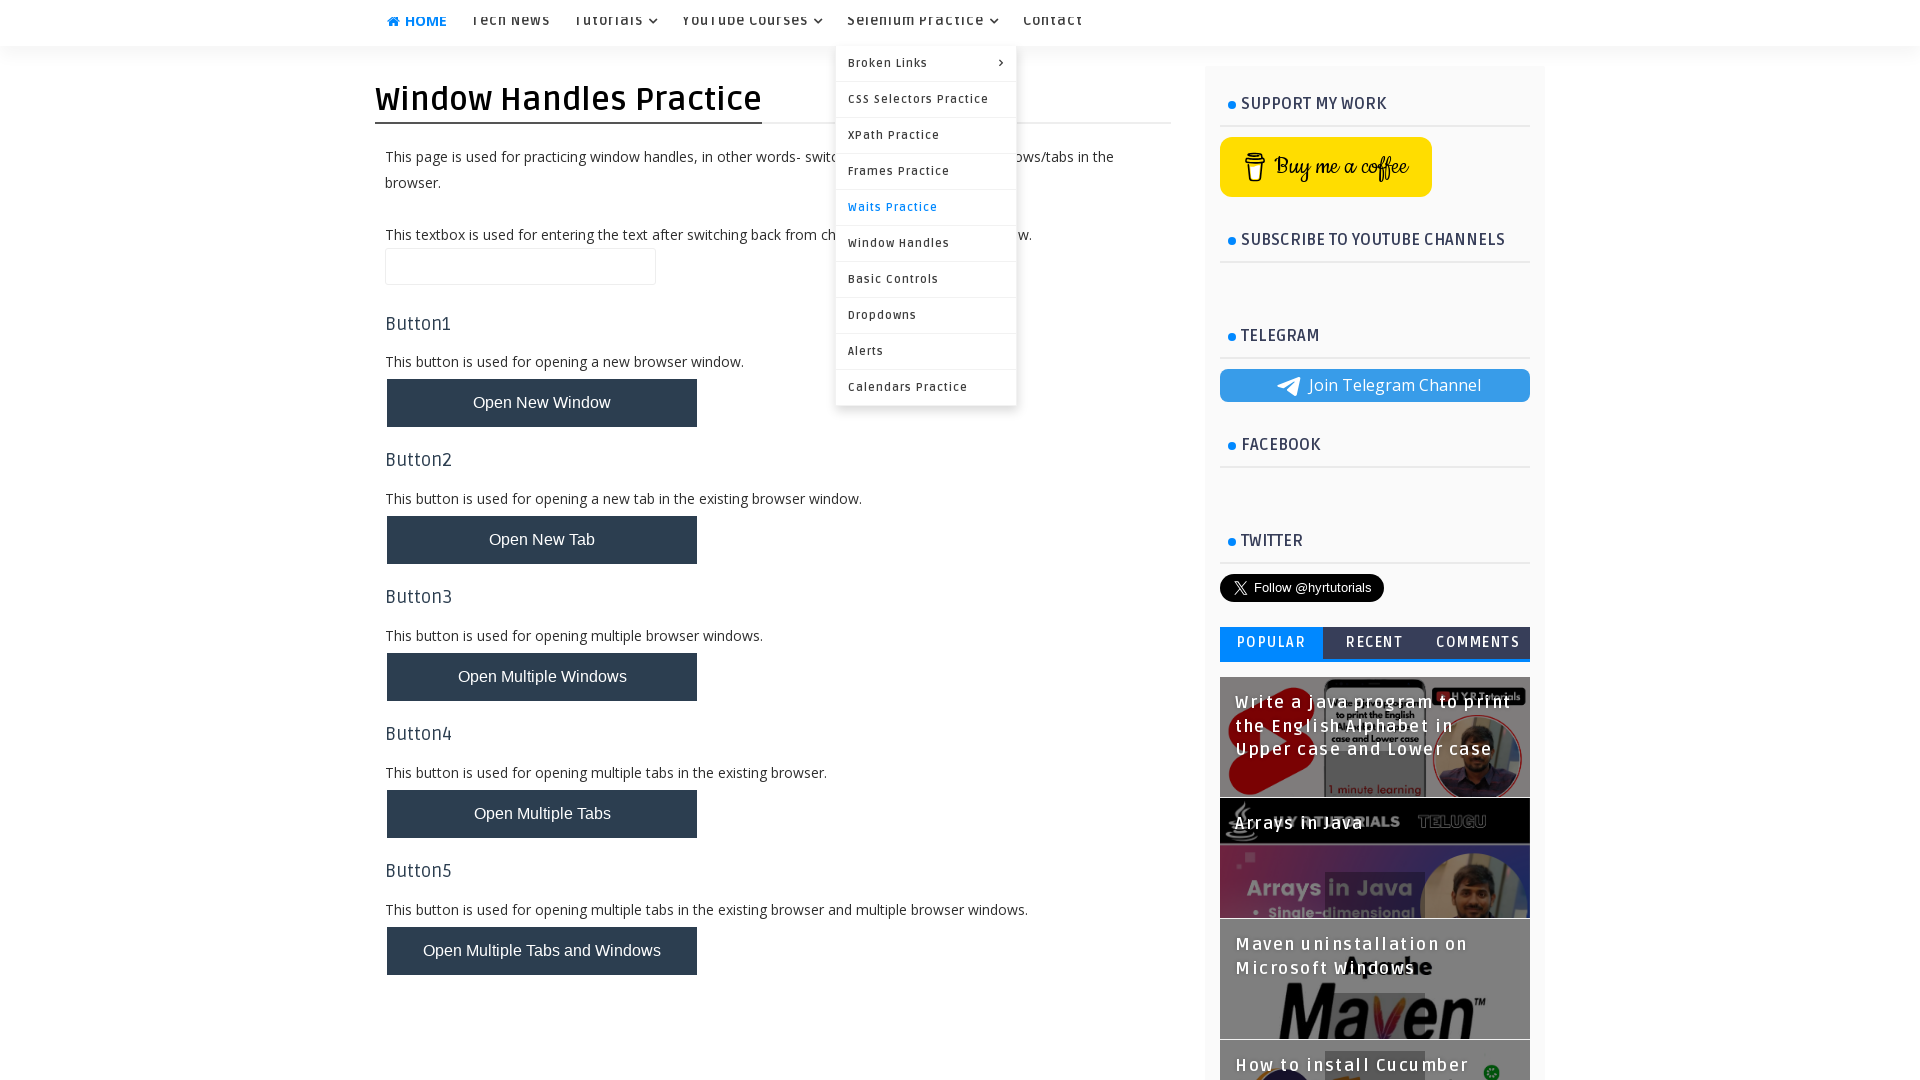

Waited 500ms after ArrowDown press 6
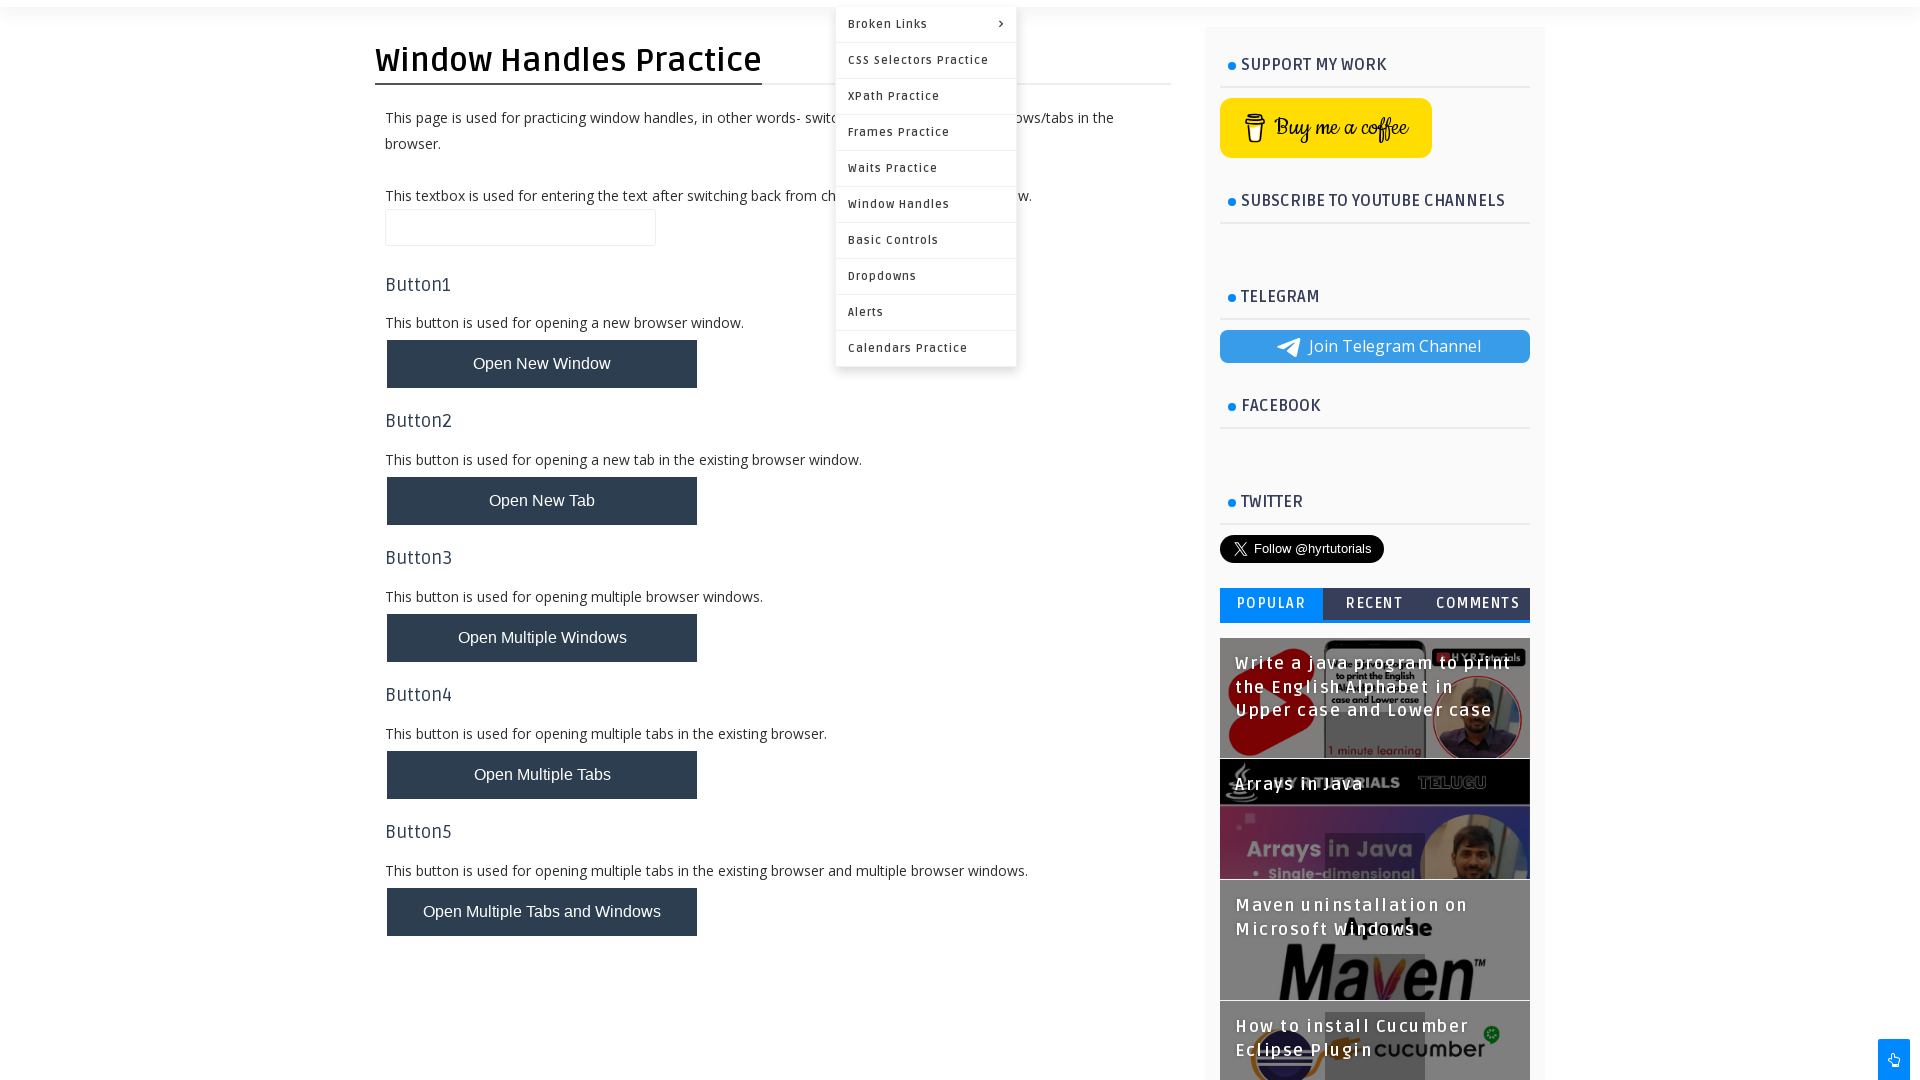

Pressed ArrowDown key (navigation 7/8)
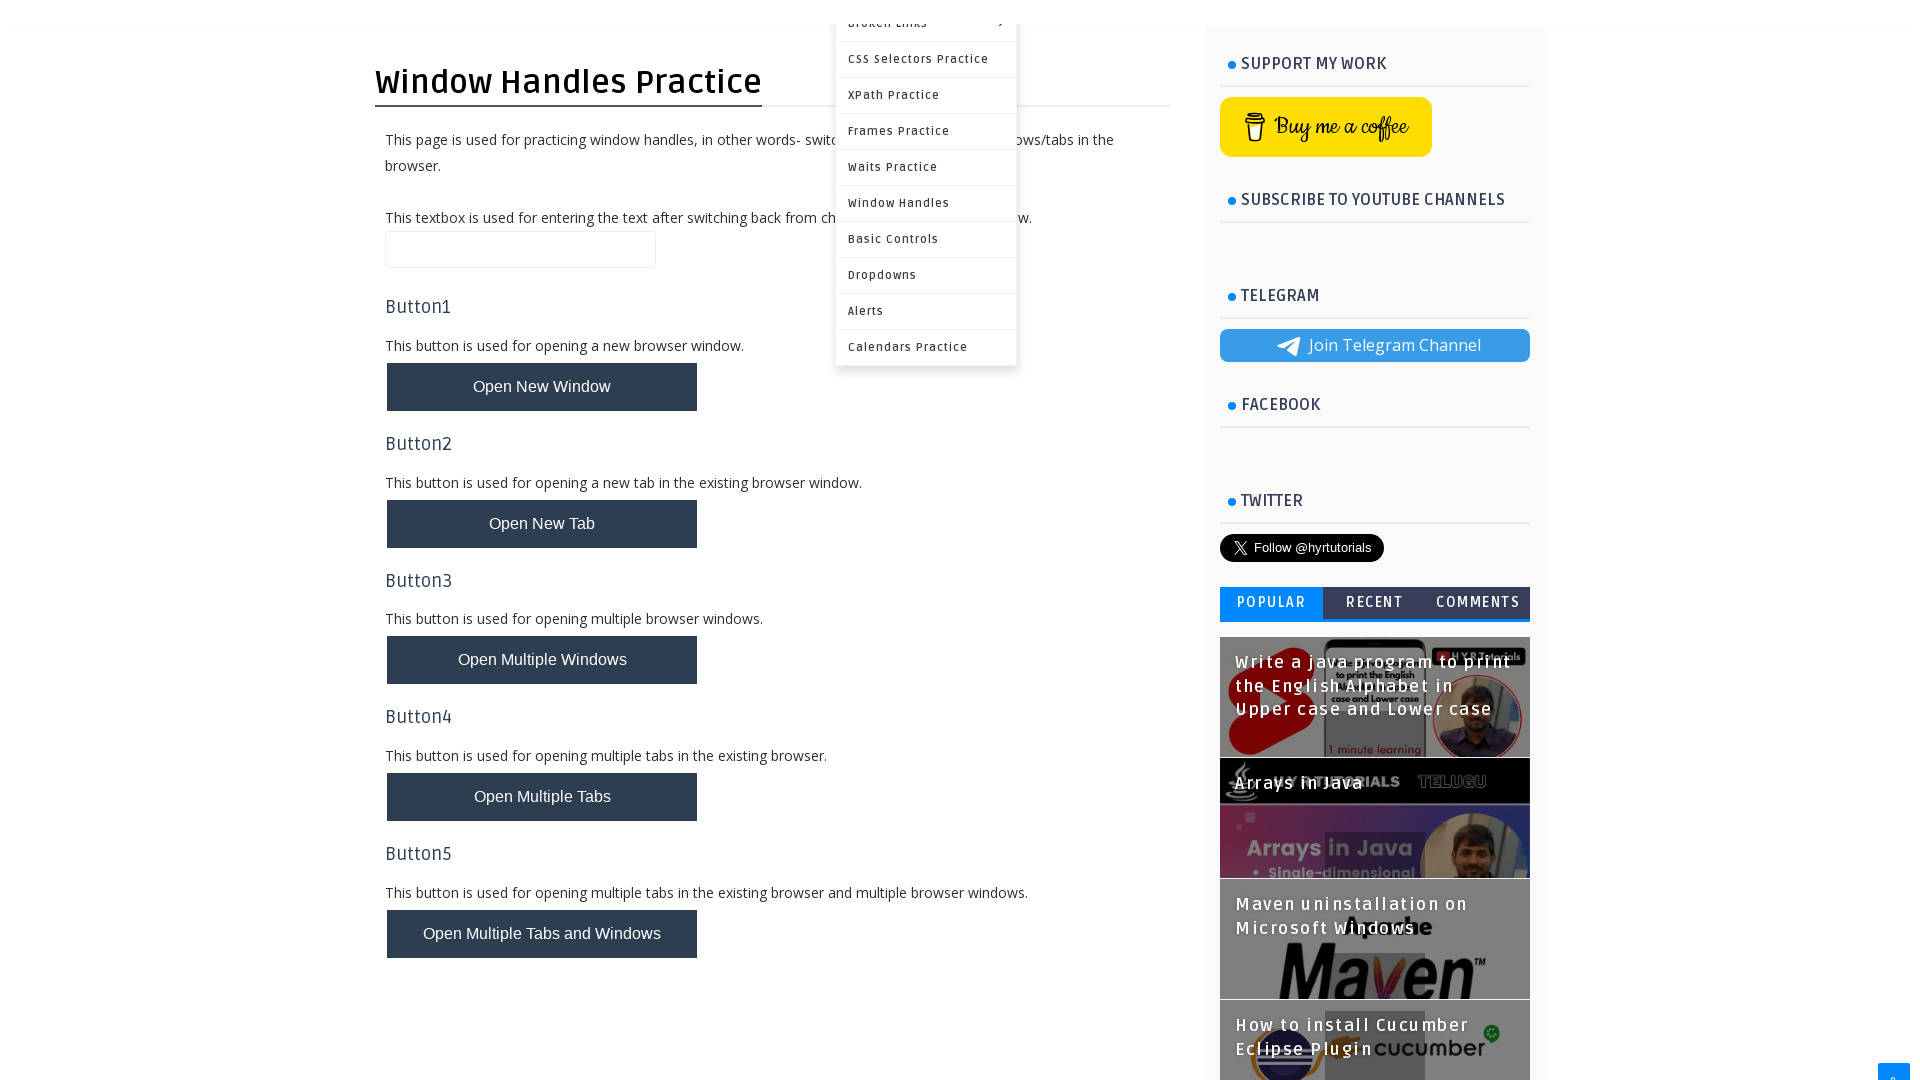

Waited 500ms after ArrowDown press 7
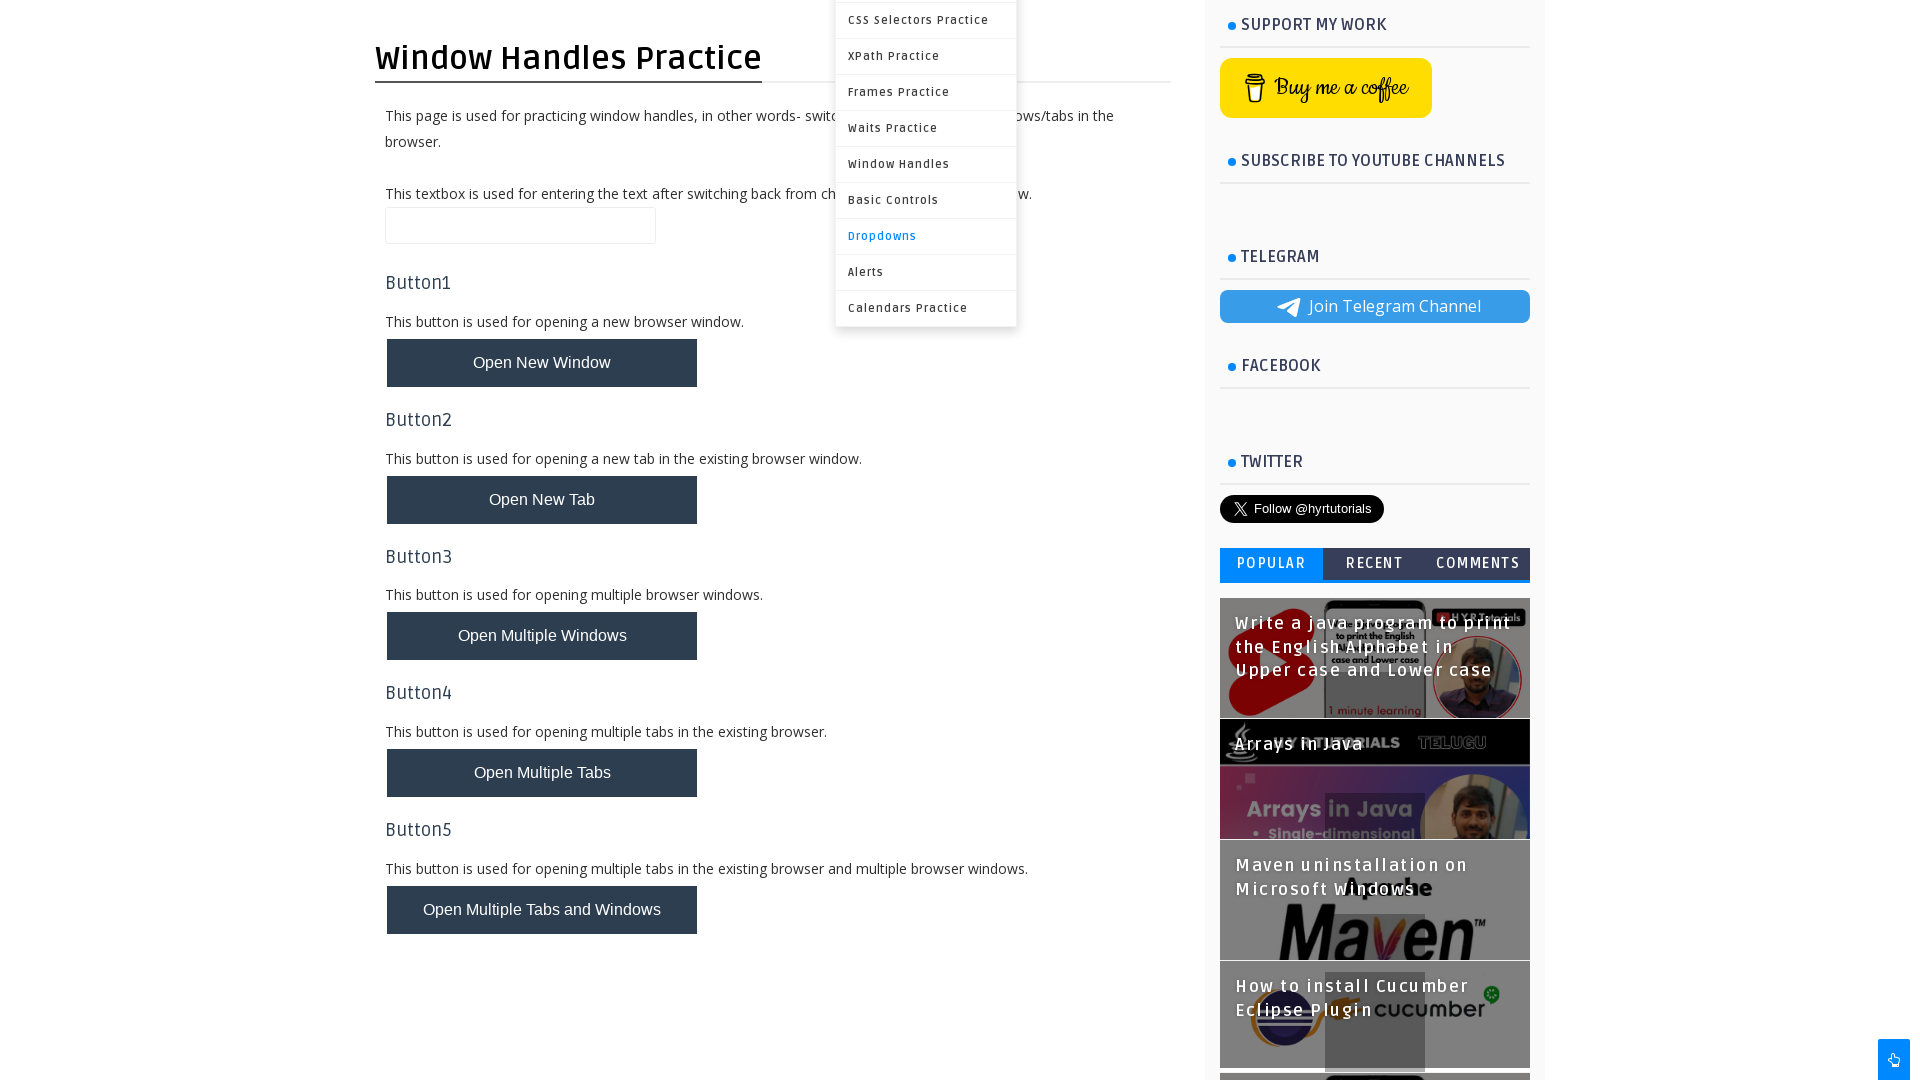

Pressed ArrowDown key (navigation 8/8)
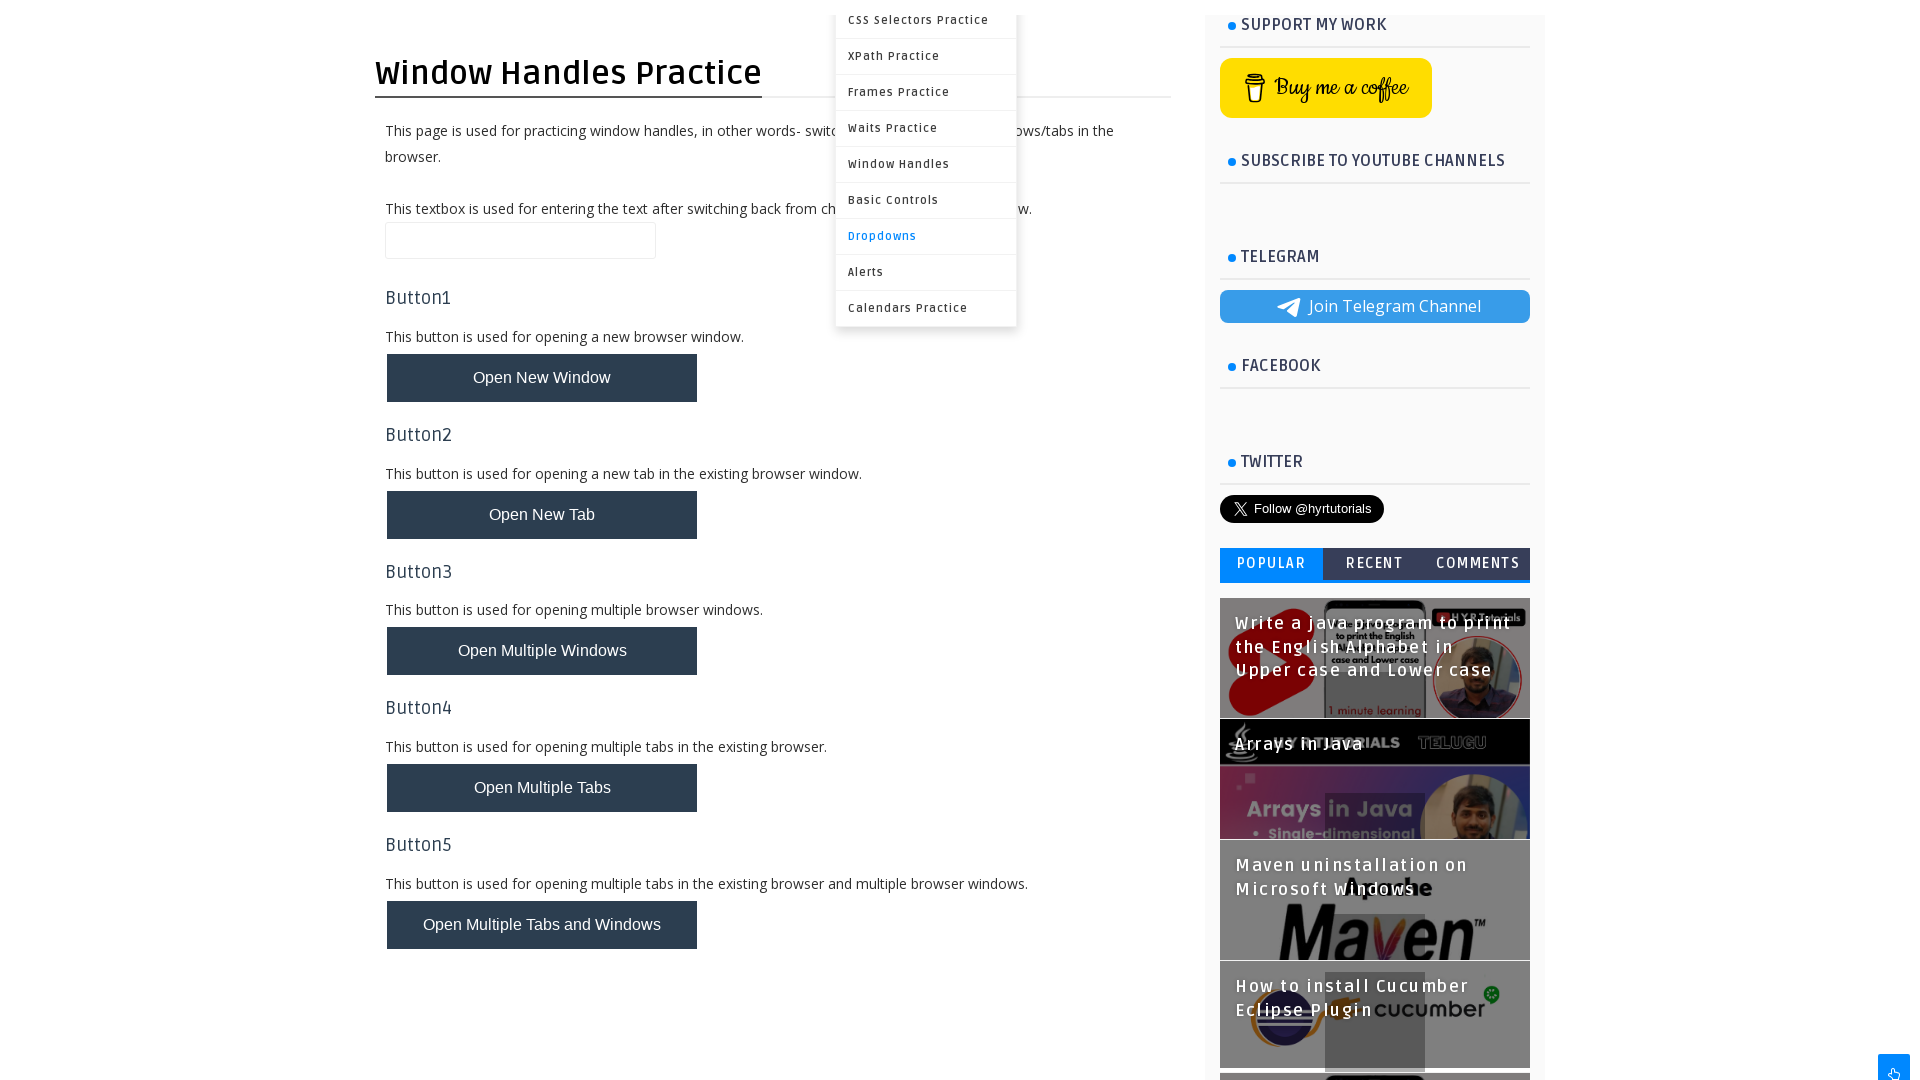

Waited 500ms after ArrowDown press 8
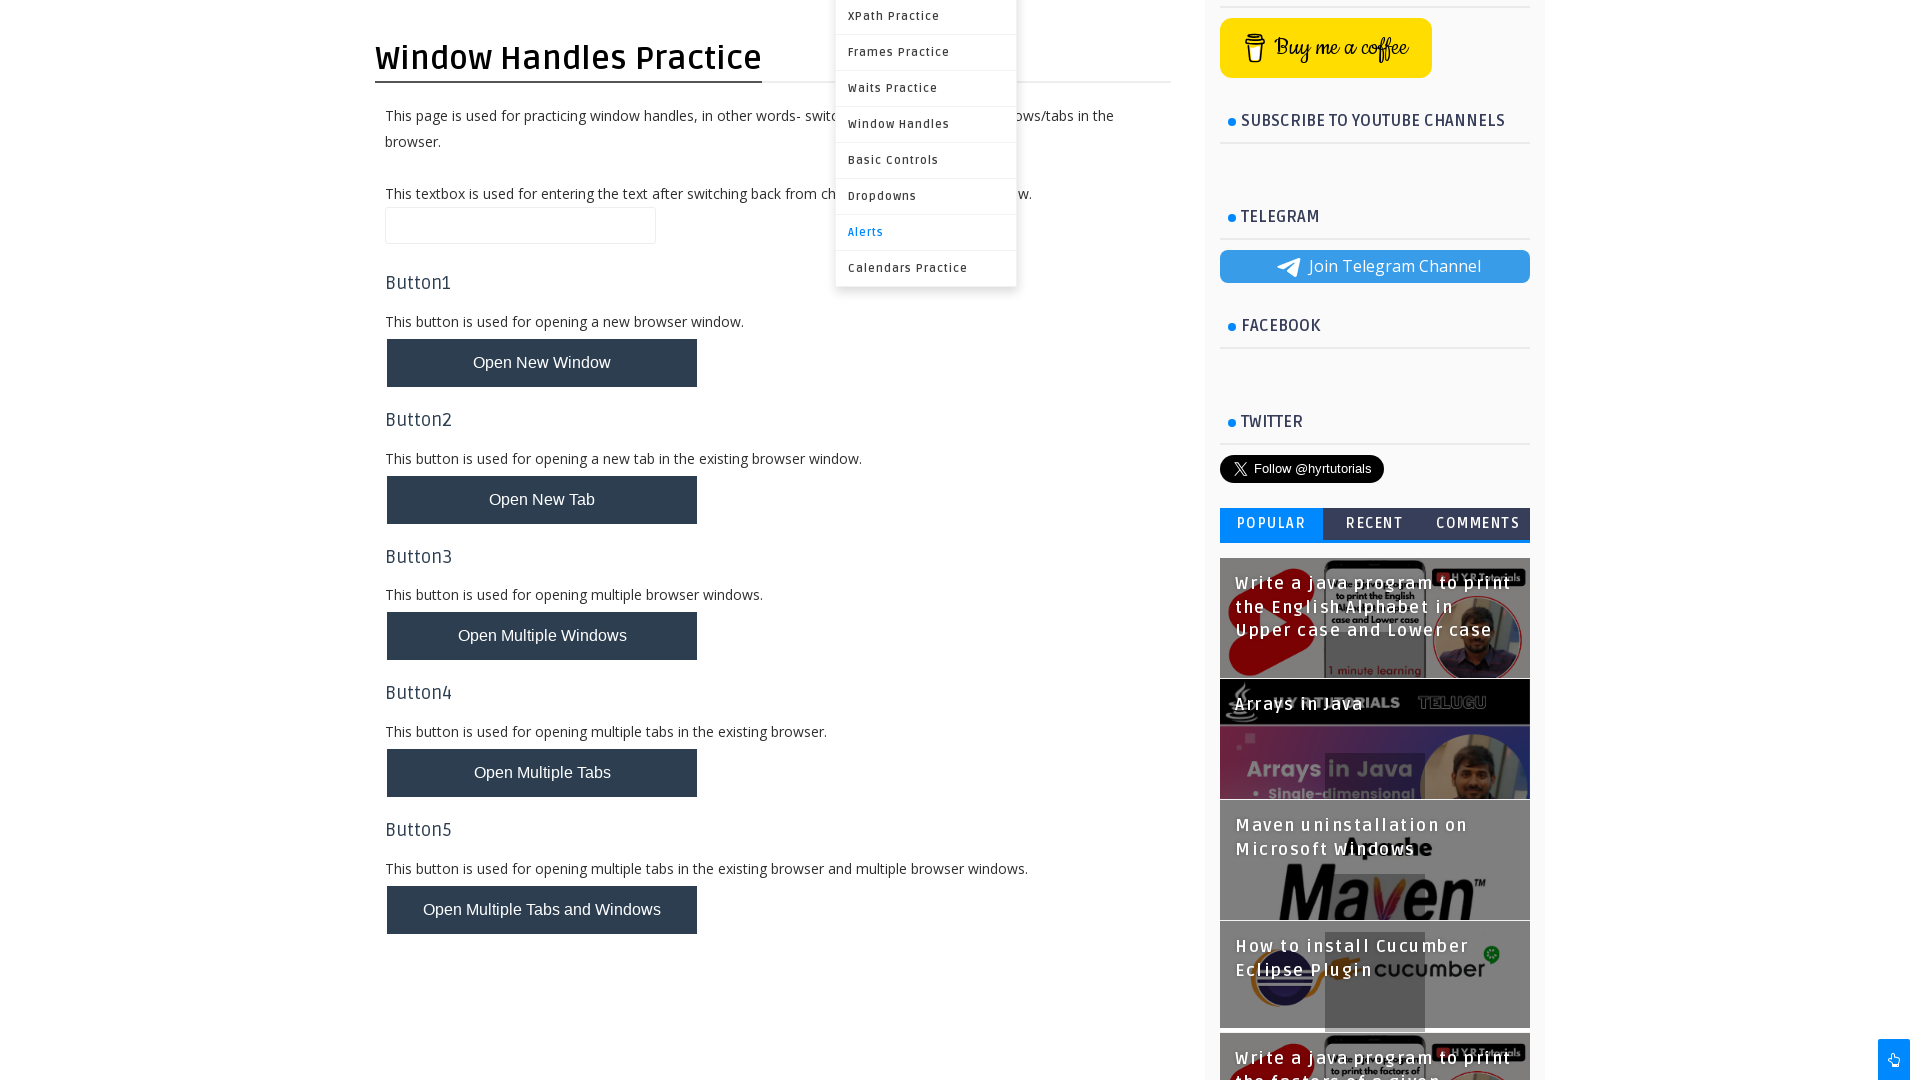

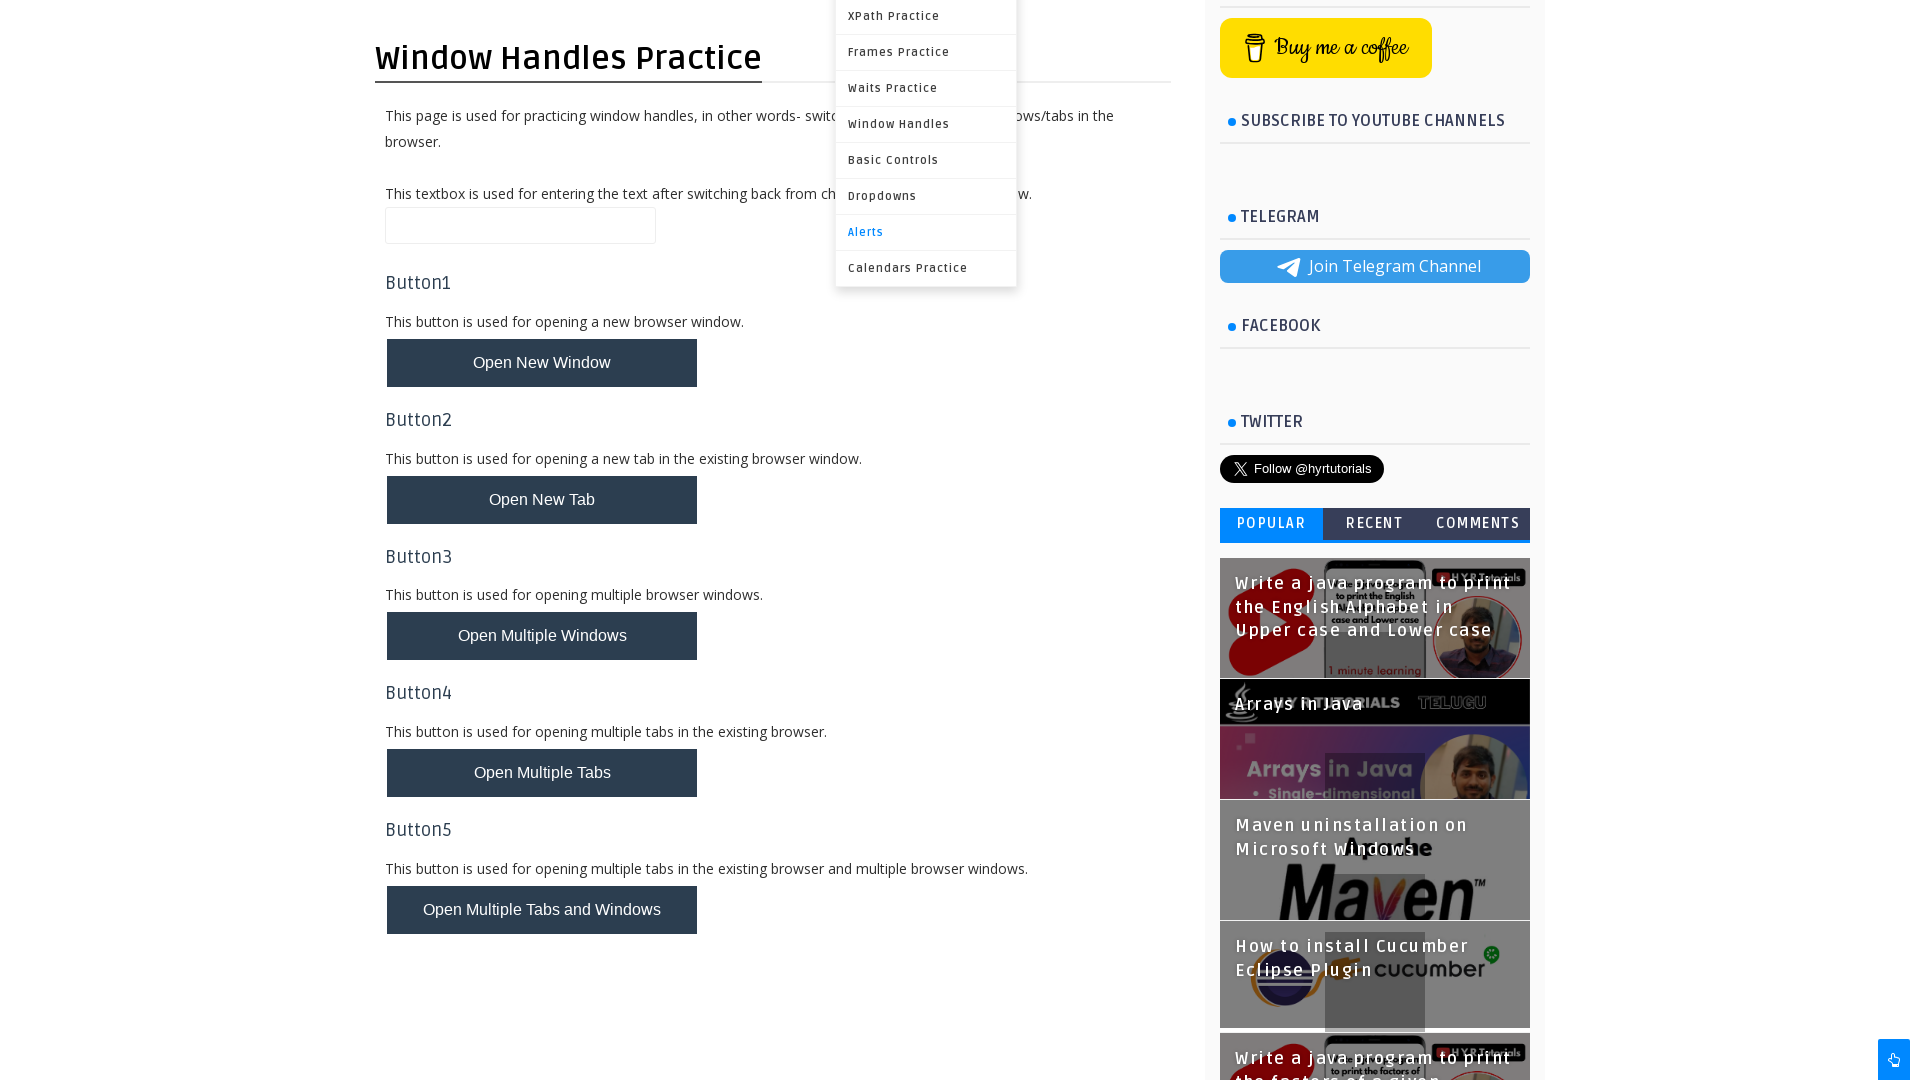